Automates playing the "1 to 50" clicking game by finding numbered boxes in a grid and clicking them in ascending numerical order for two rounds.

Starting URL: http://zzzscore.com/1to50/en/?ts=1586038059172

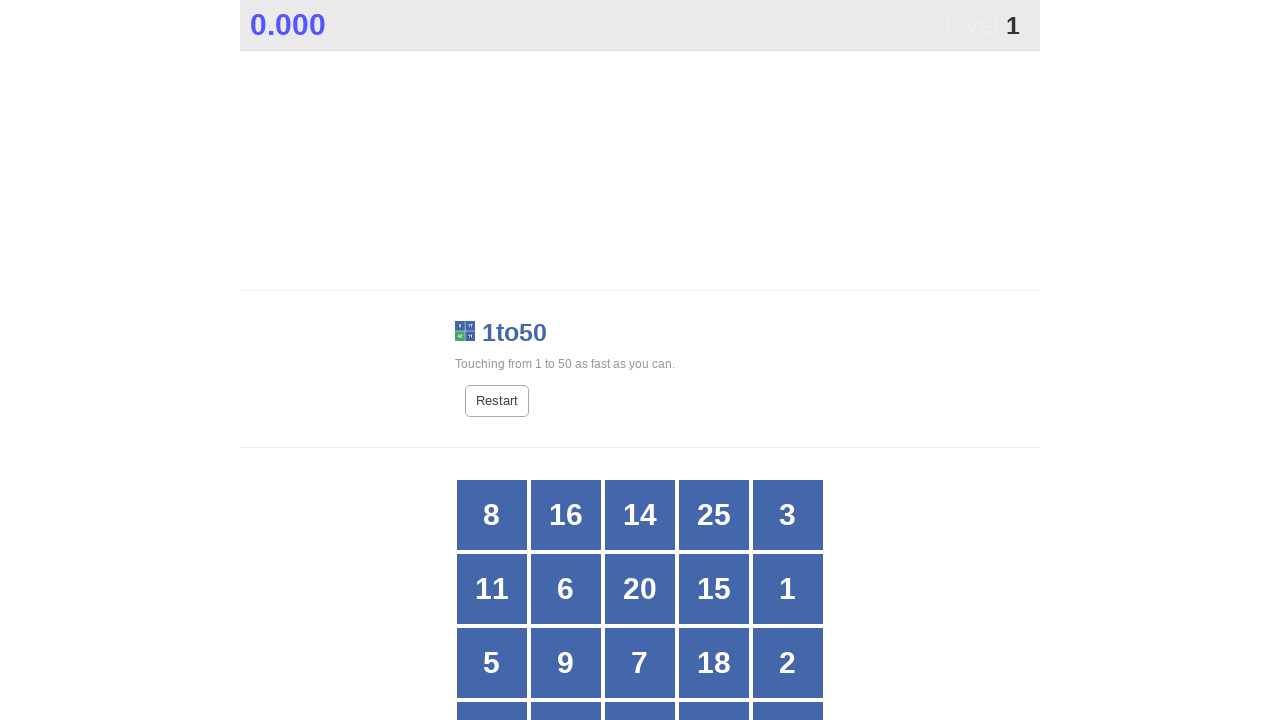

Waited for game grid to load
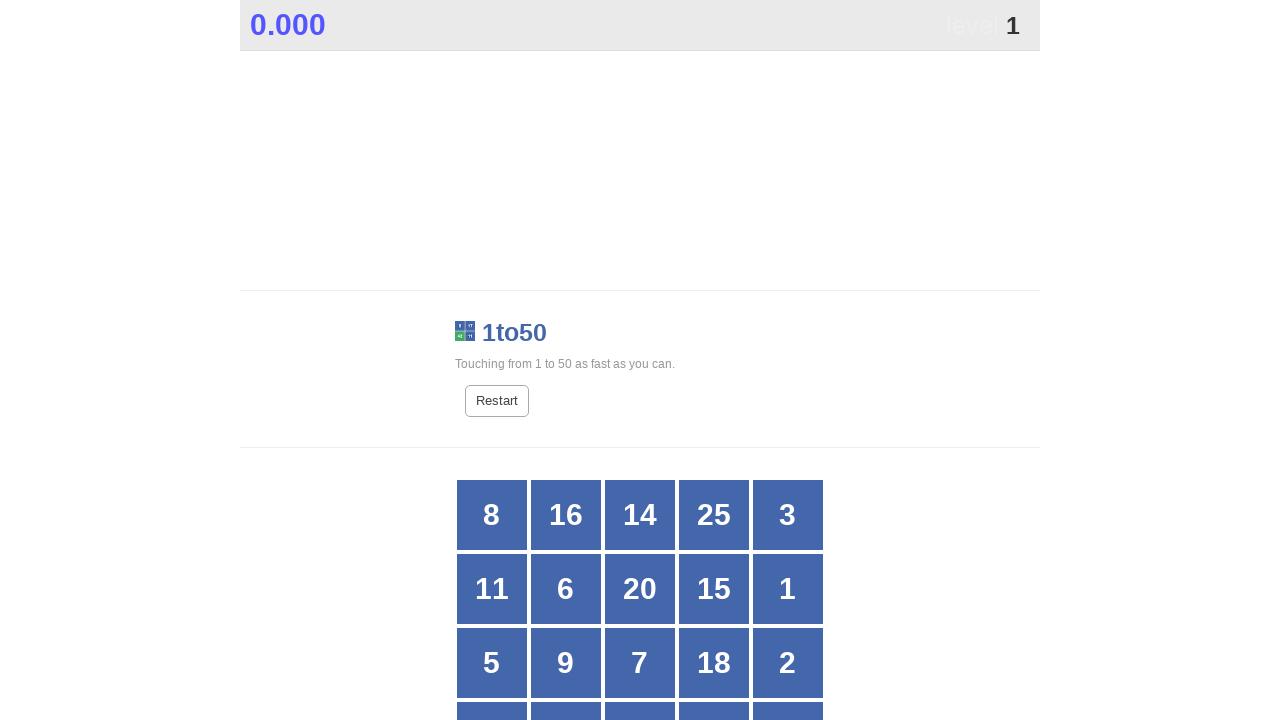

Paused for 0.8 seconds to allow grid to fully render
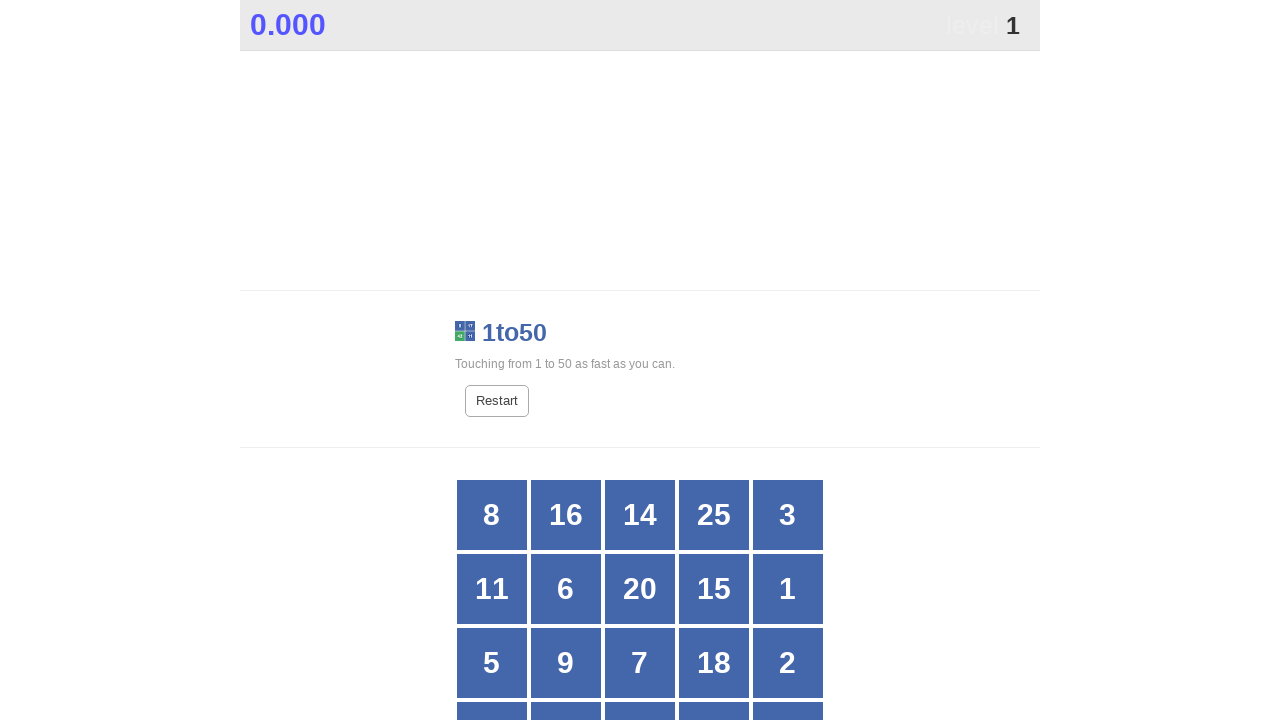

Starting round 1
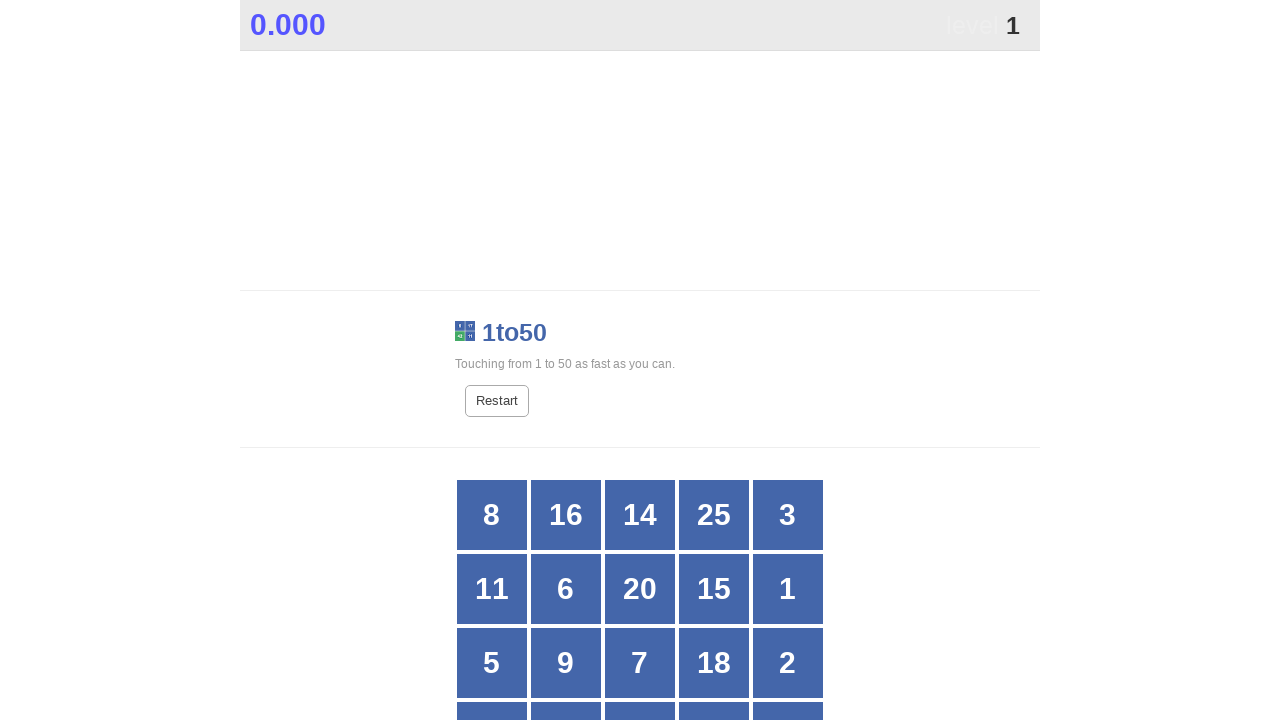

Found all boxes in the grid for round 1
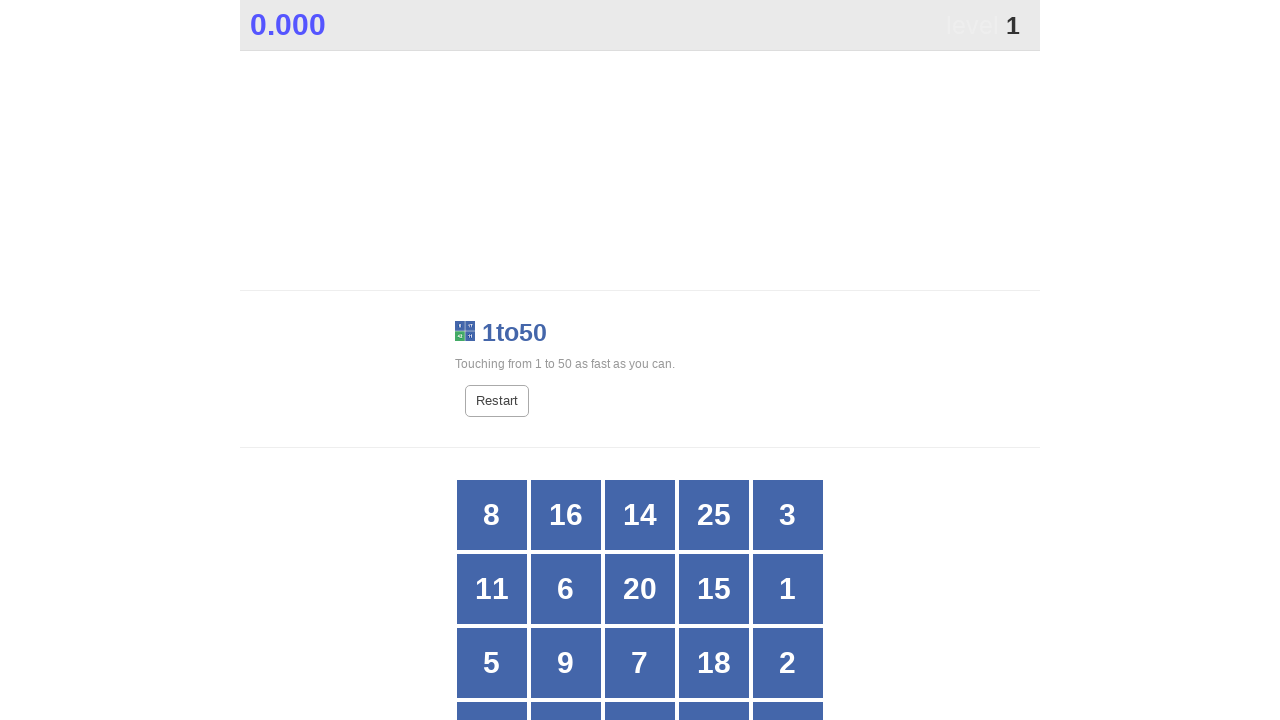

Extracted numeric values from 25 boxes
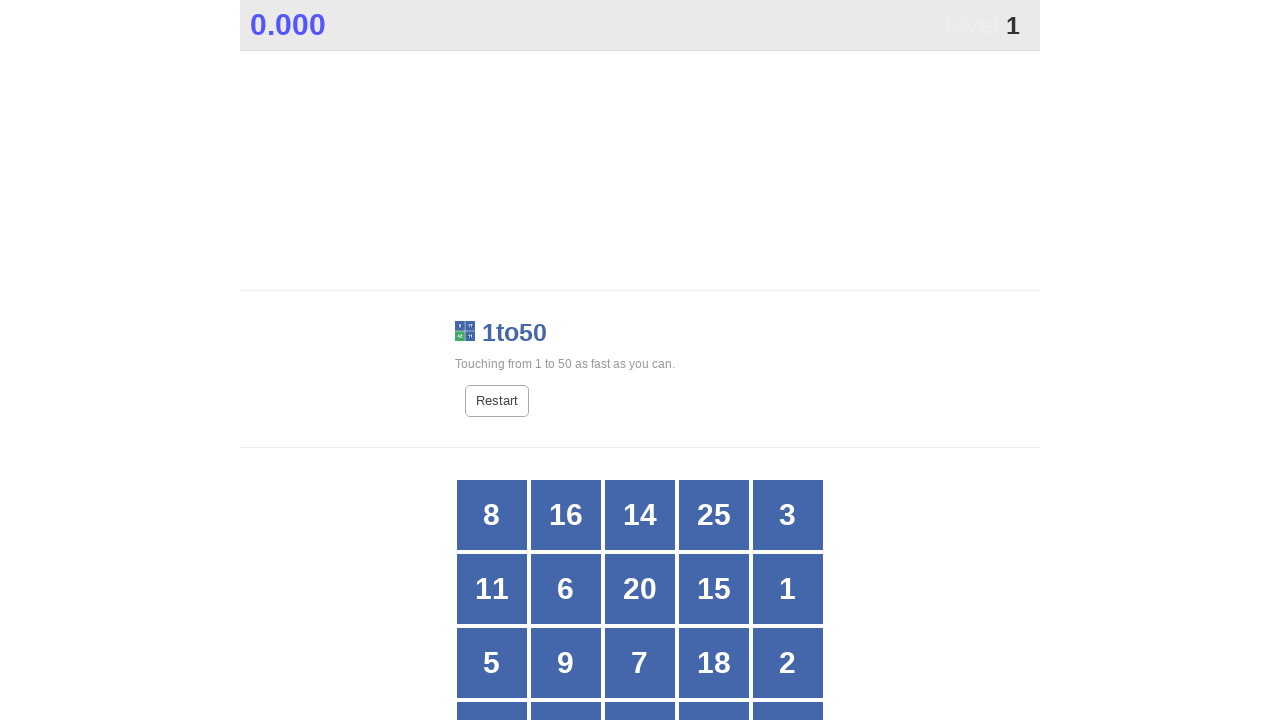

Sorted boxes in ascending numeric order
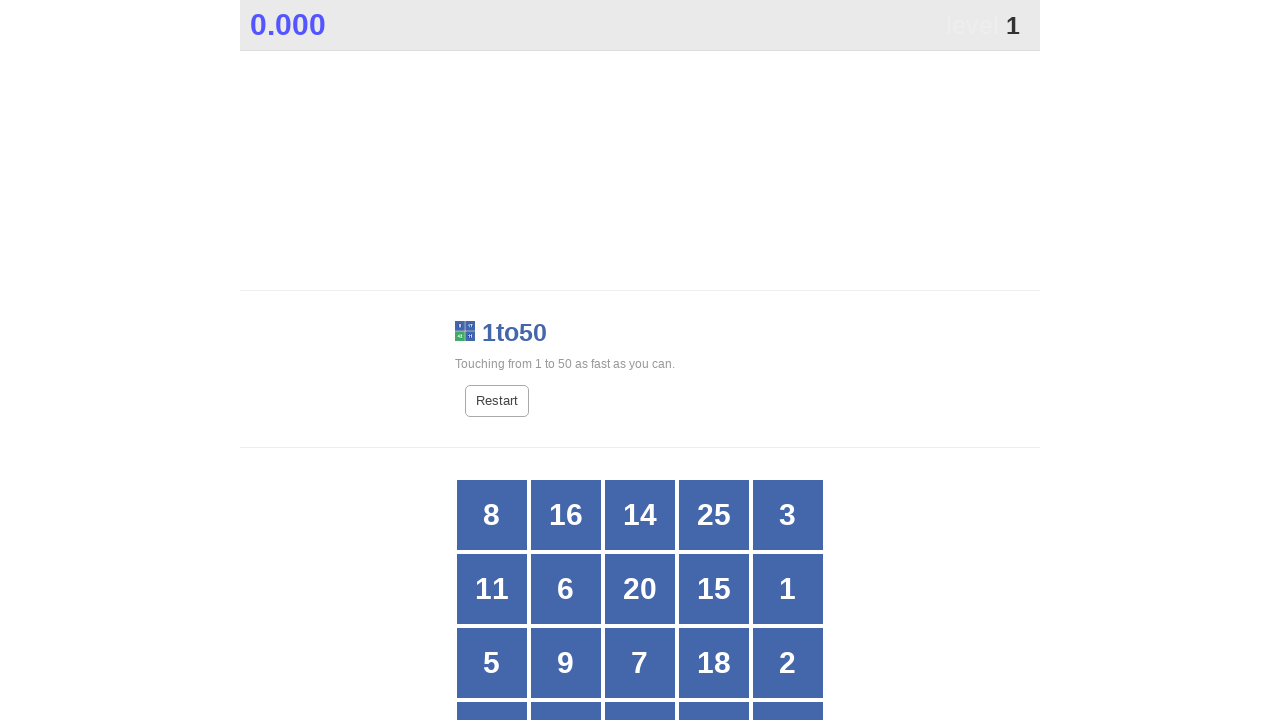

Clicked box with number 1 at (788, 589) on .grid >> nth=0 >> div >> nth=9
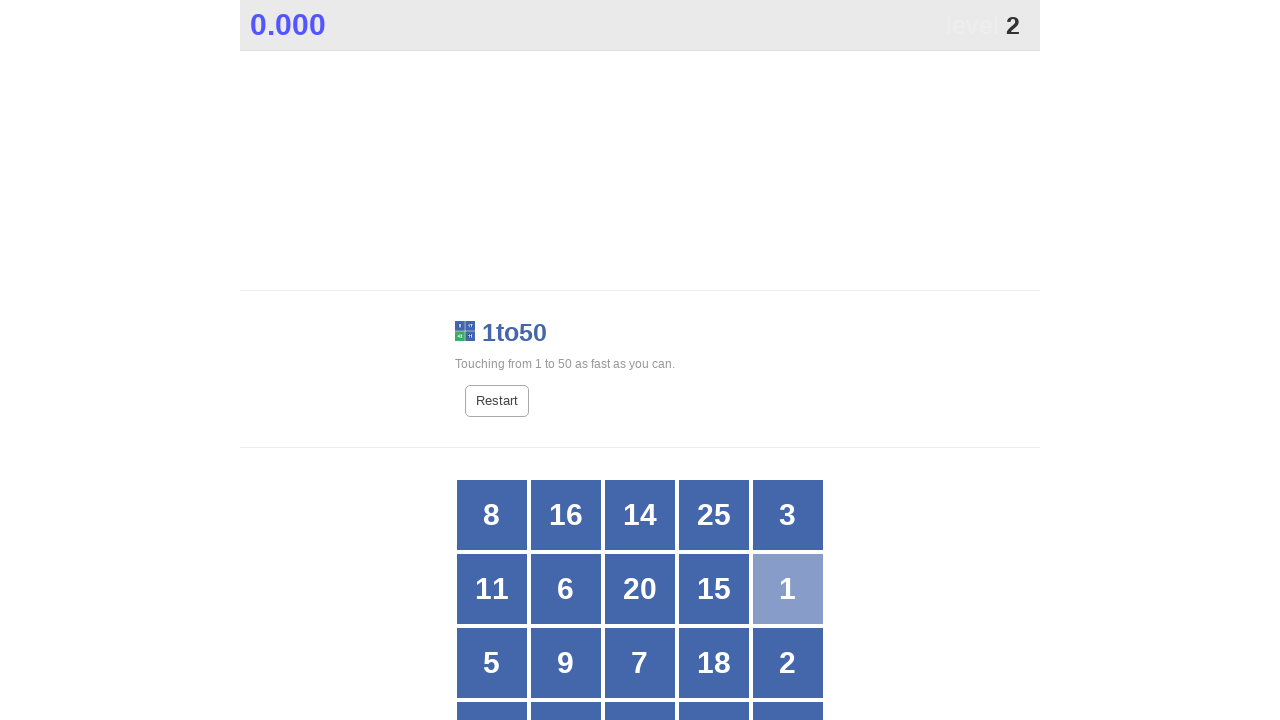

Clicked box with number 2 at (788, 663) on .grid >> nth=0 >> div >> nth=14
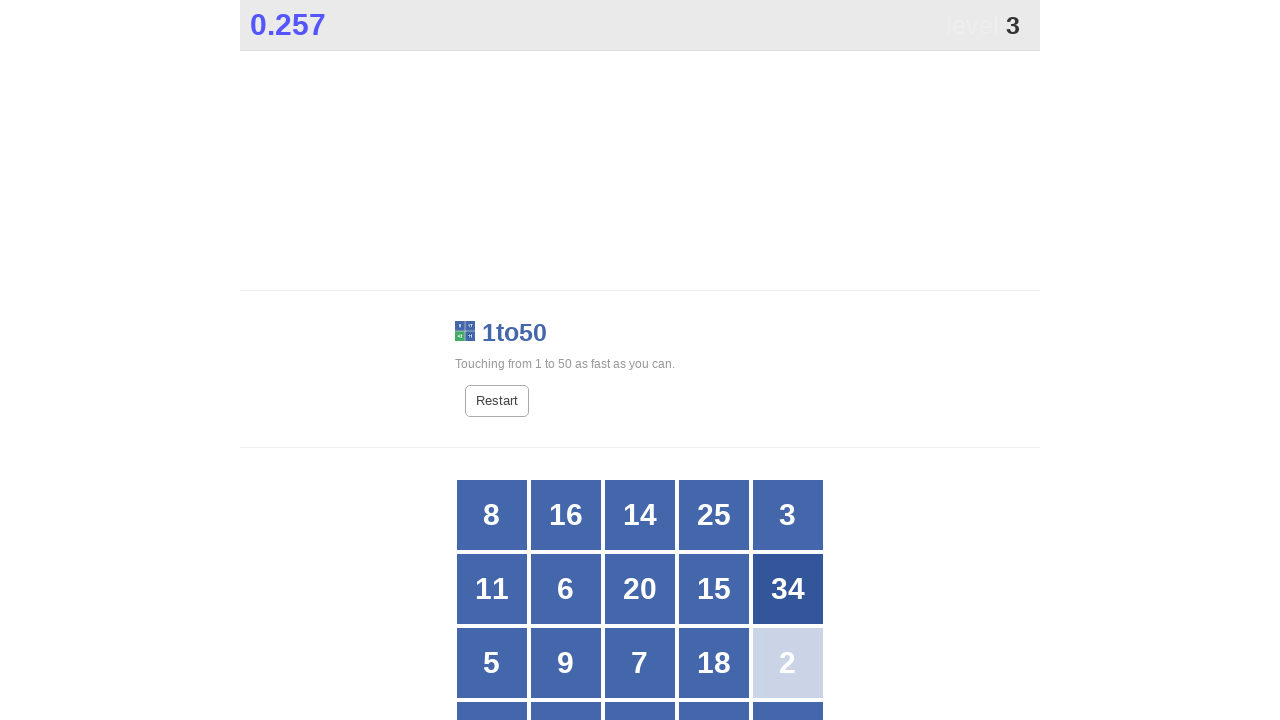

Clicked box with number 3 at (788, 515) on .grid >> nth=0 >> div >> nth=4
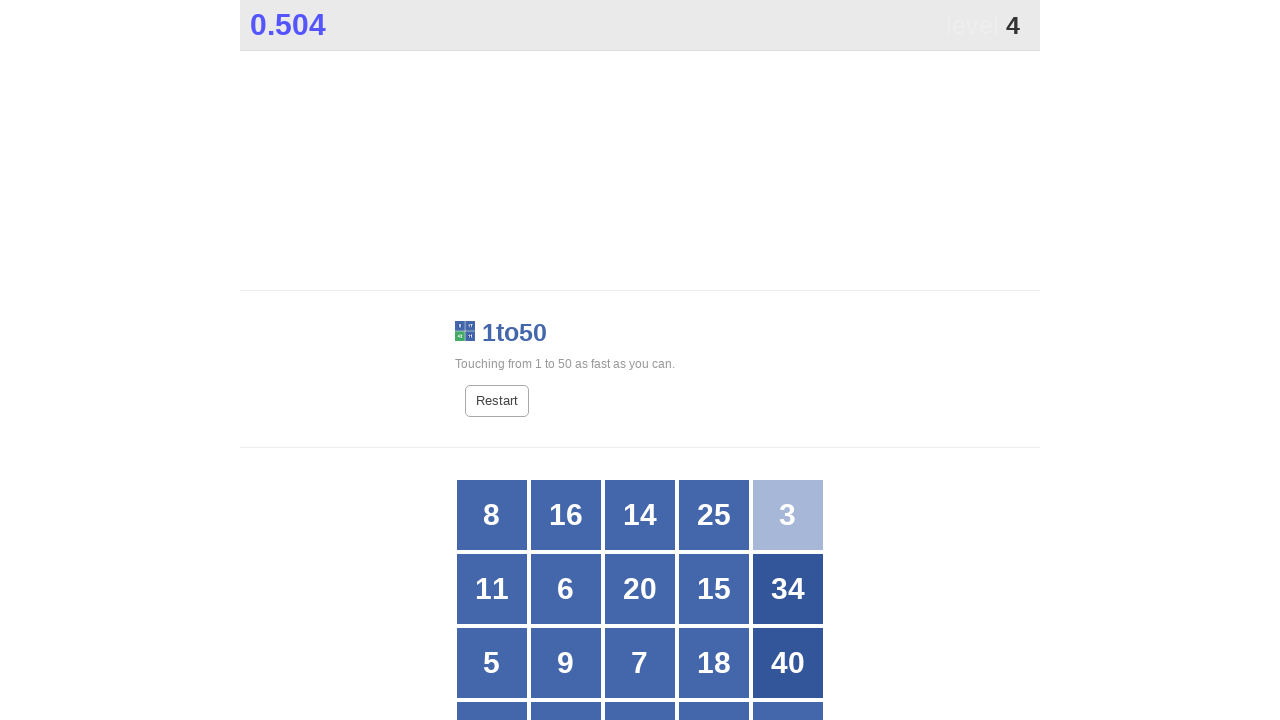

Clicked box with number 4 at (566, 685) on .grid >> nth=0 >> div >> nth=16
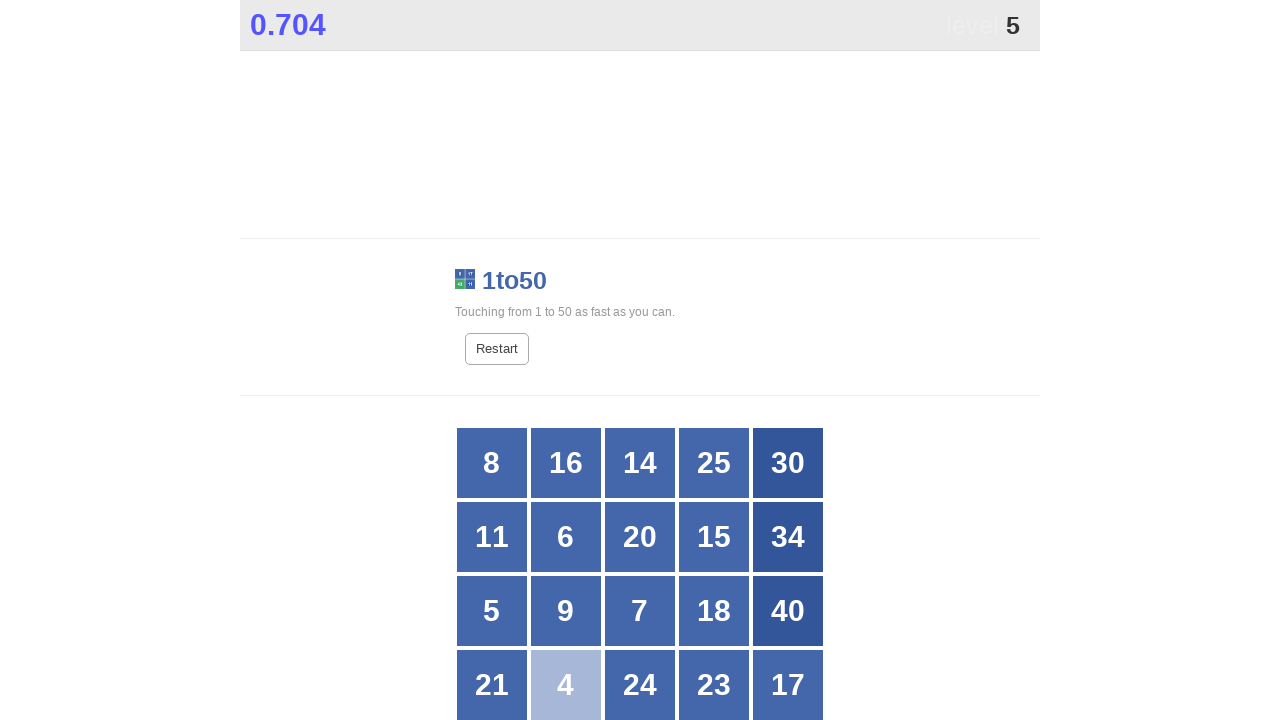

Clicked box with number 5 at (492, 611) on .grid >> nth=0 >> div >> nth=10
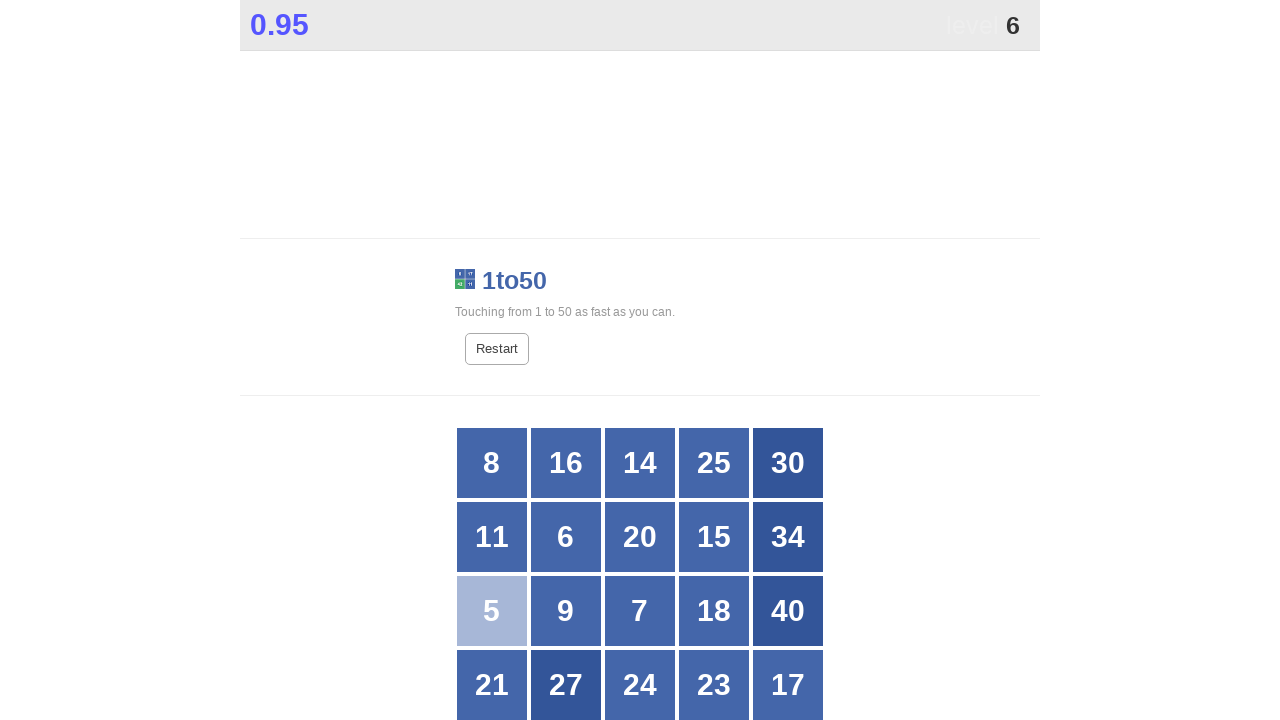

Clicked box with number 6 at (566, 537) on .grid >> nth=0 >> div >> nth=6
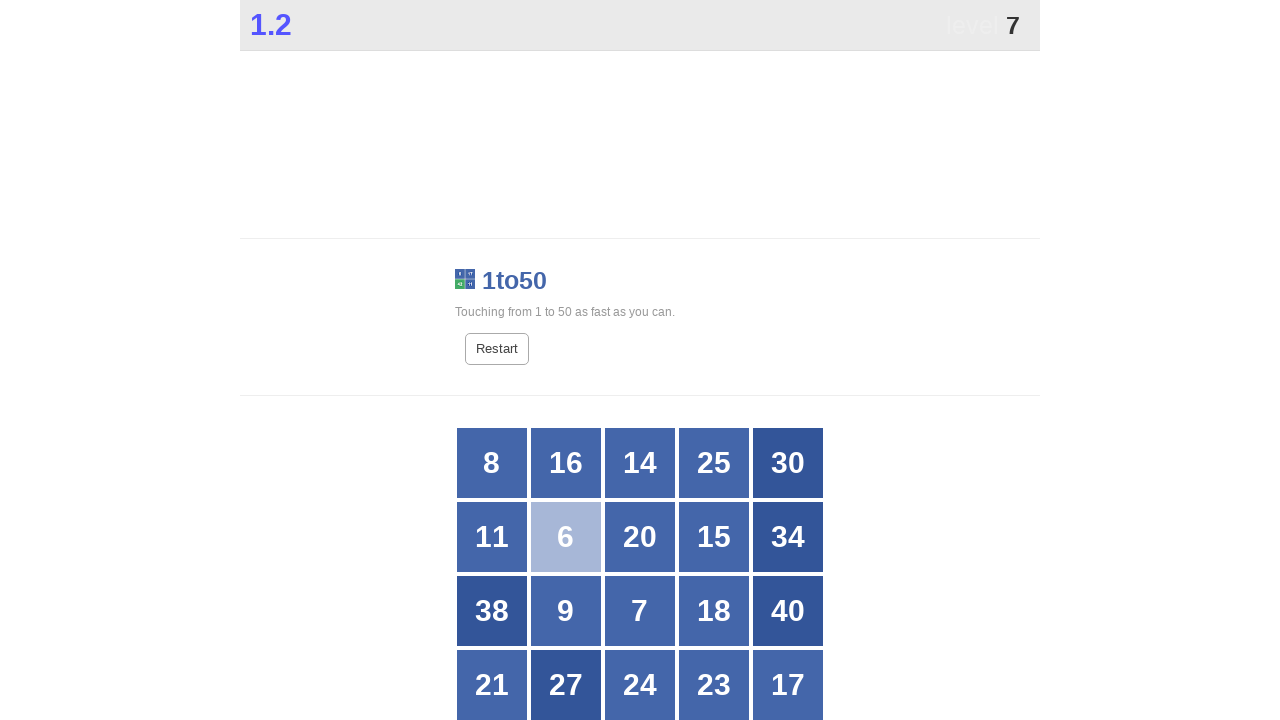

Clicked box with number 7 at (640, 611) on .grid >> nth=0 >> div >> nth=12
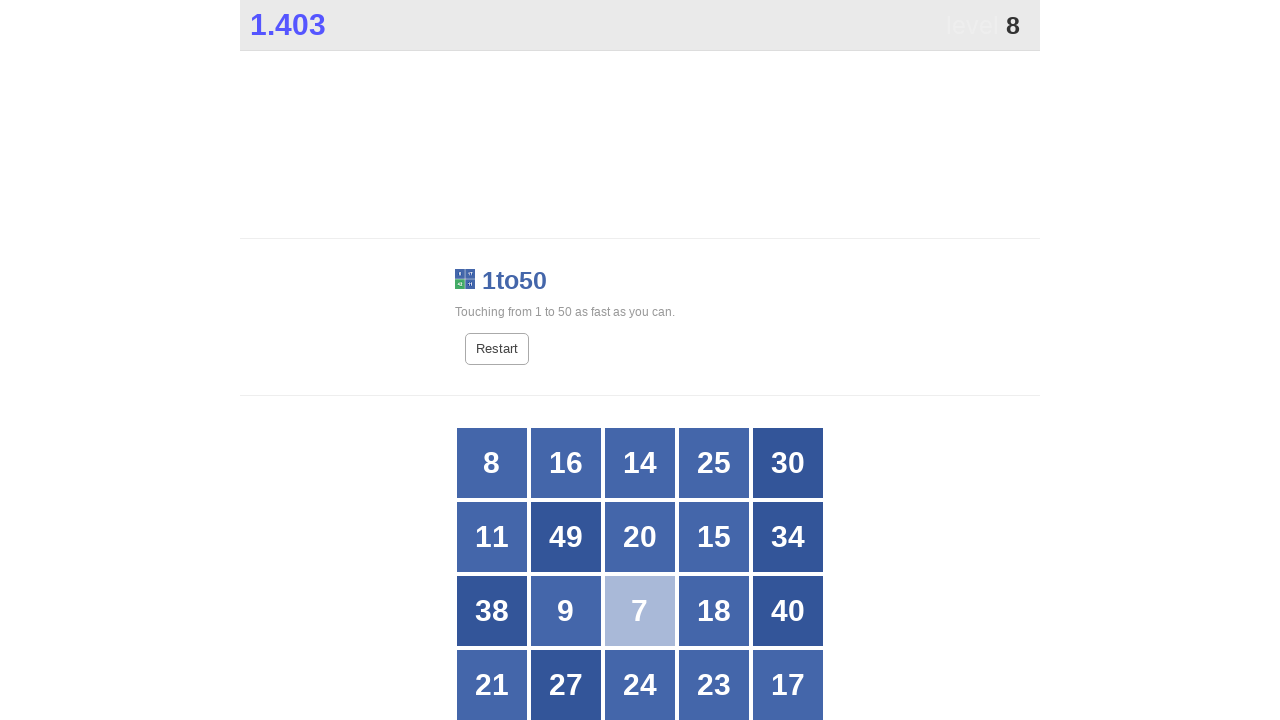

Clicked box with number 8 at (492, 463) on .grid >> nth=0 >> div >> nth=0
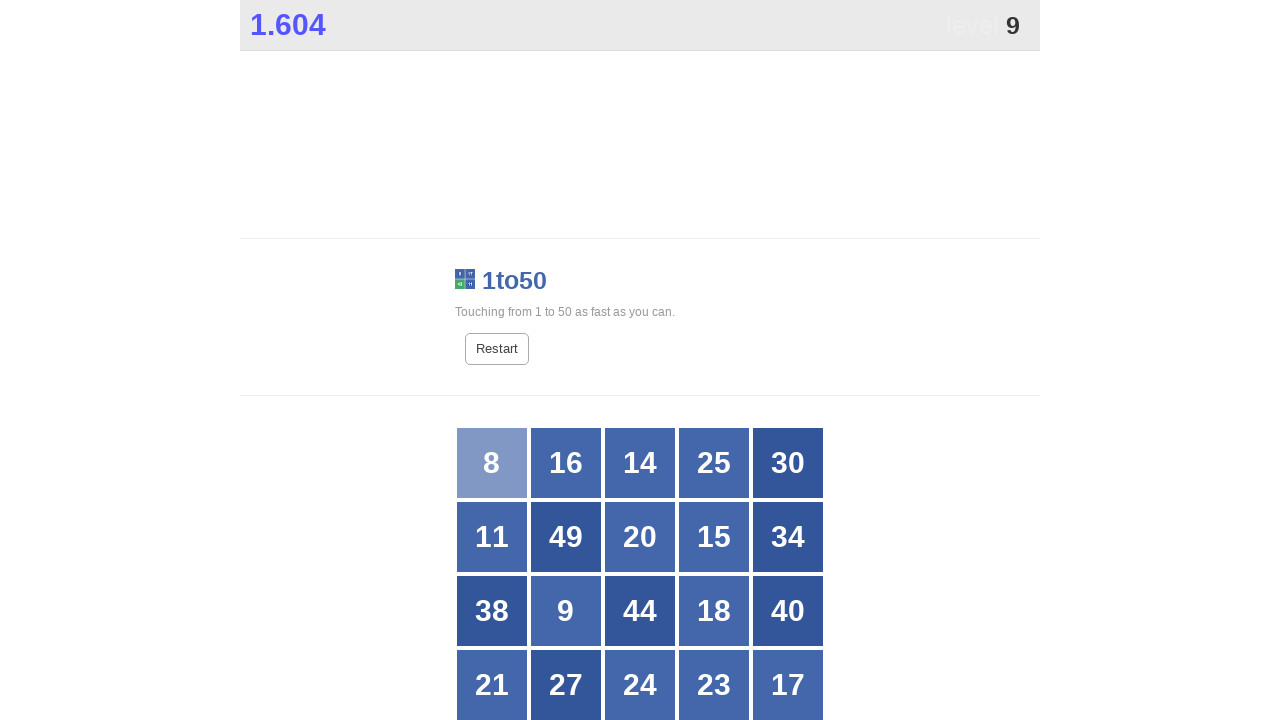

Clicked box with number 9 at (566, 611) on .grid >> nth=0 >> div >> nth=11
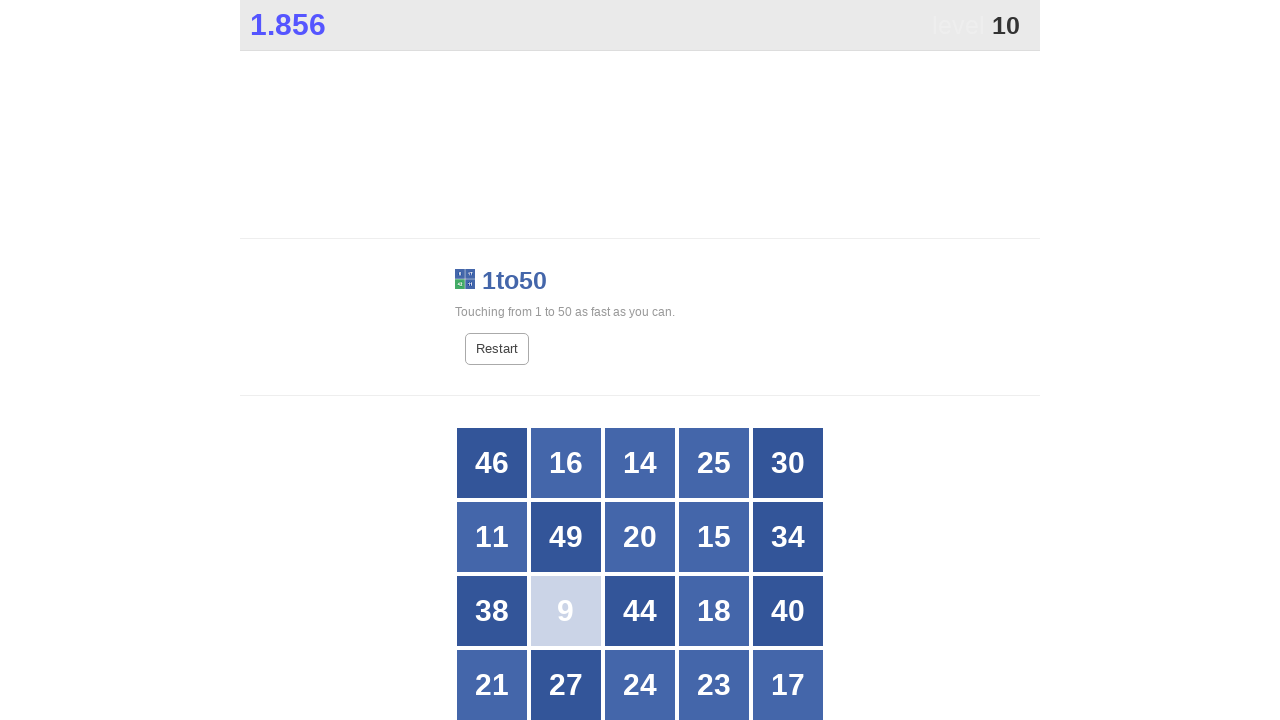

Clicked box with number 10 at (714, 361) on .grid >> nth=0 >> div >> nth=23
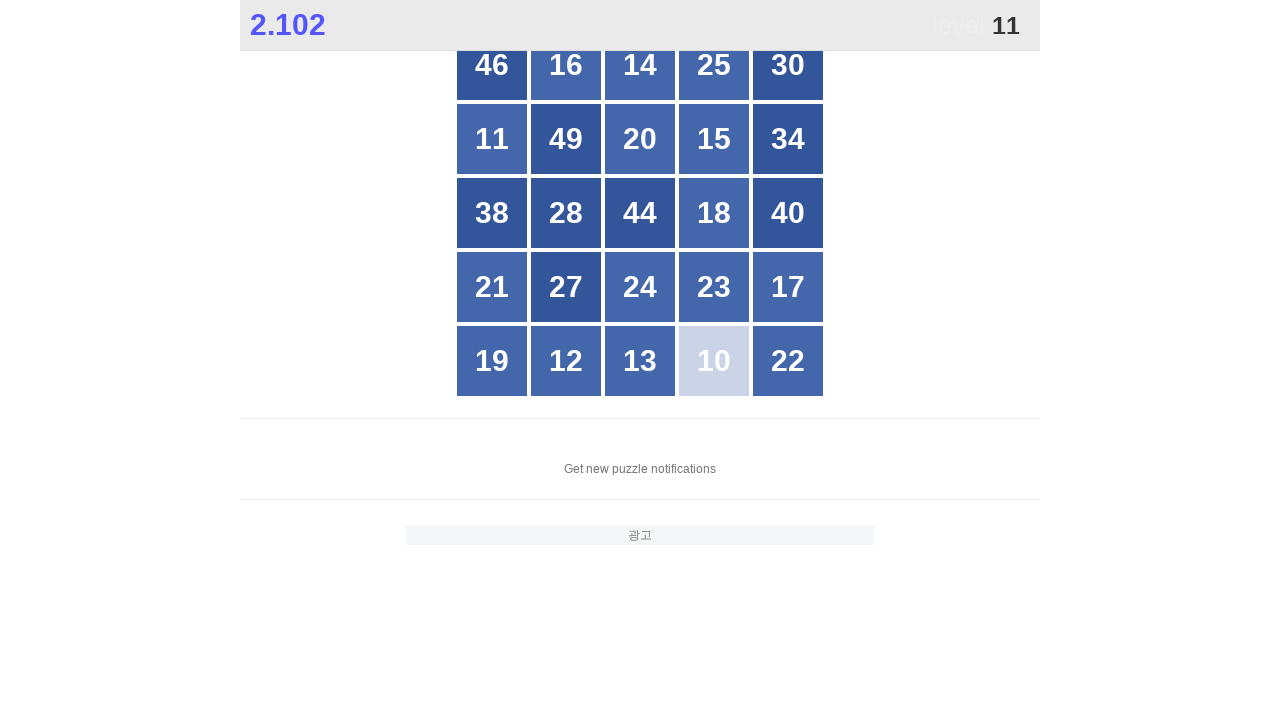

Clicked box with number 11 at (492, 139) on .grid >> nth=0 >> div >> nth=5
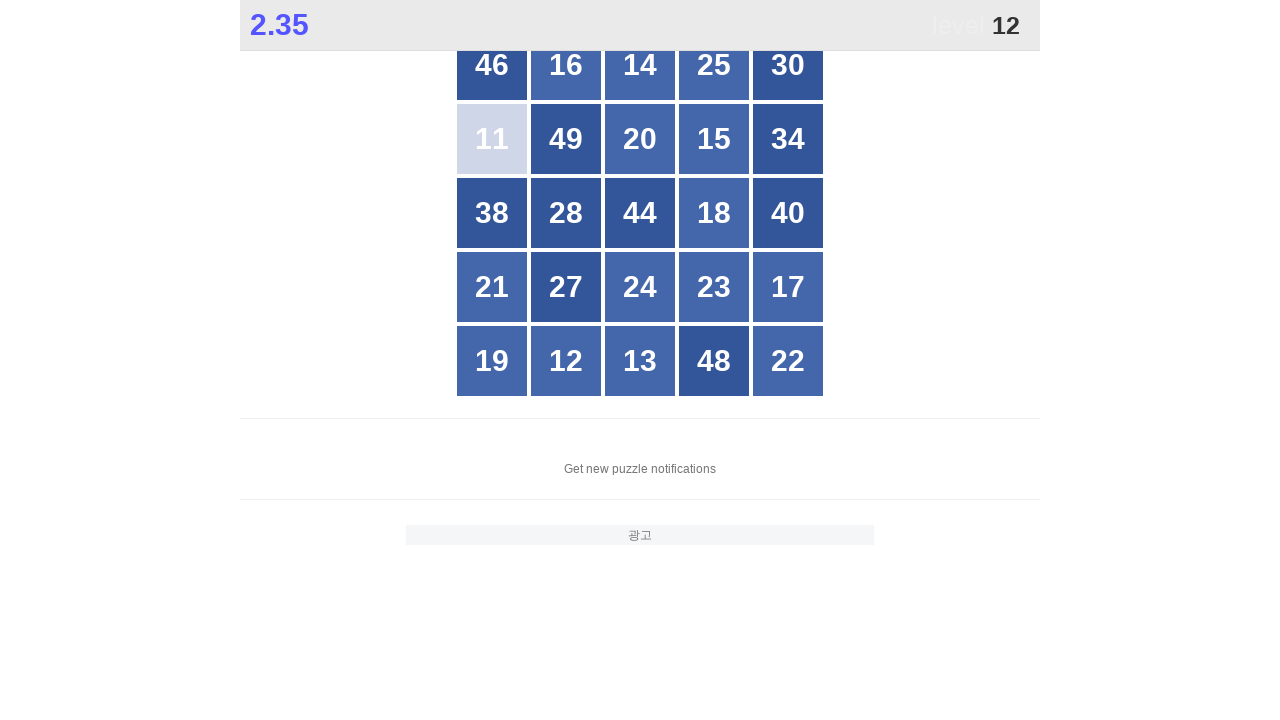

Clicked box with number 12 at (566, 361) on .grid >> nth=0 >> div >> nth=21
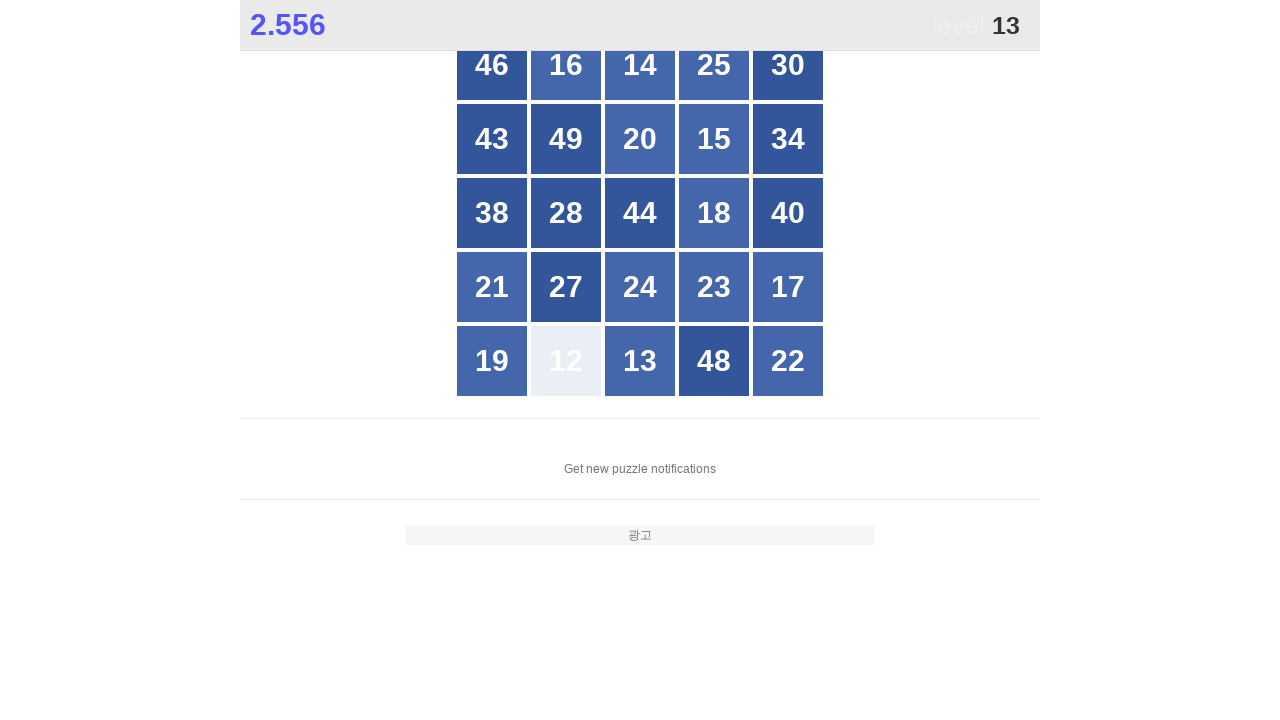

Clicked box with number 13 at (640, 361) on .grid >> nth=0 >> div >> nth=22
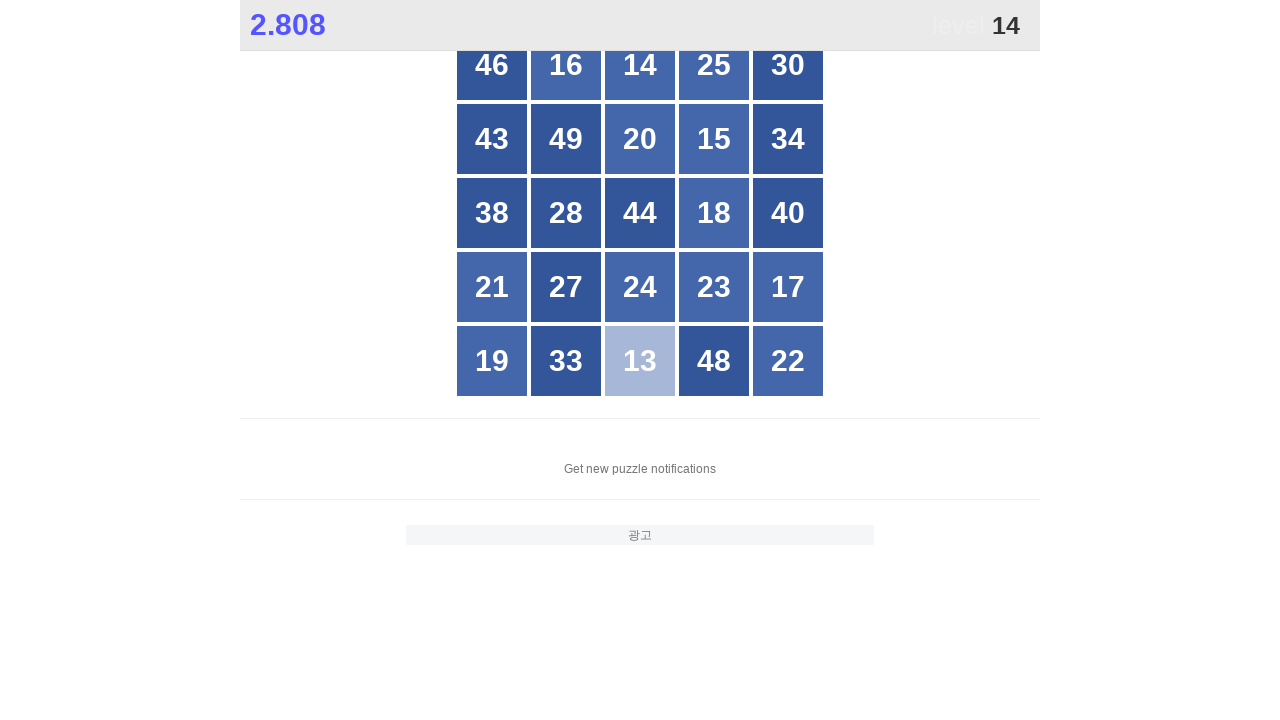

Clicked box with number 14 at (640, 65) on .grid >> nth=0 >> div >> nth=2
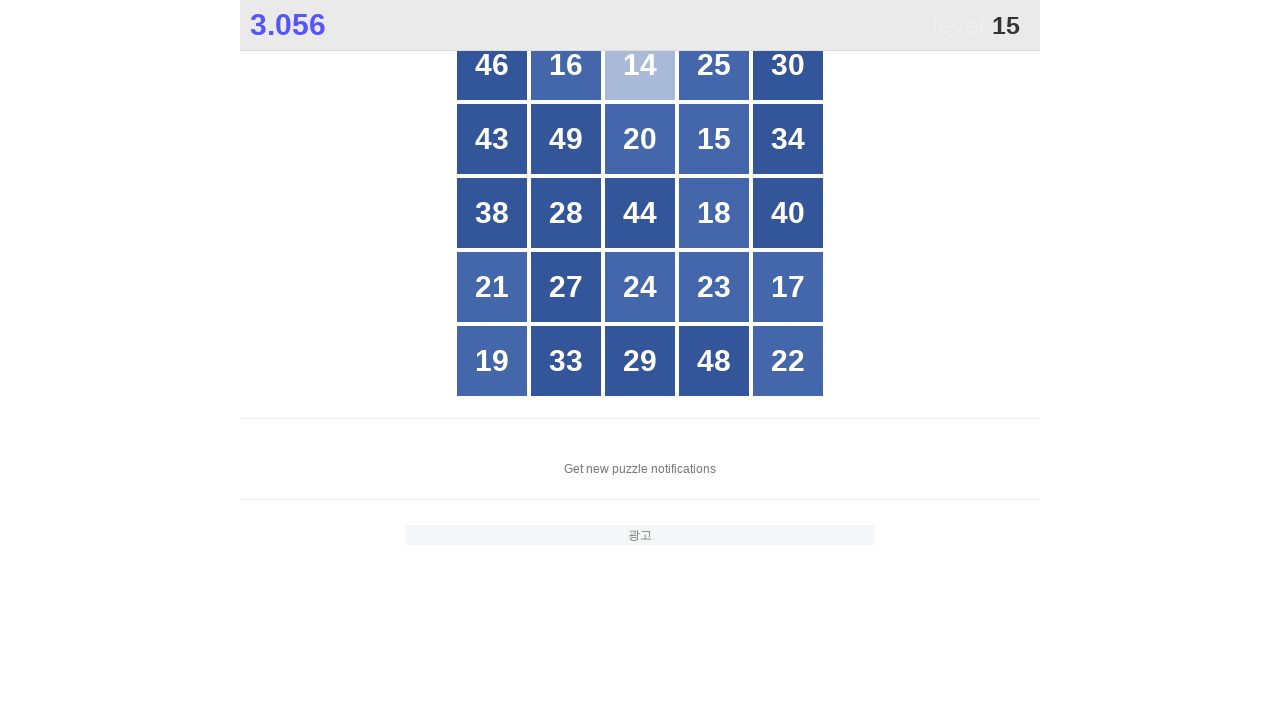

Clicked box with number 15 at (714, 139) on .grid >> nth=0 >> div >> nth=8
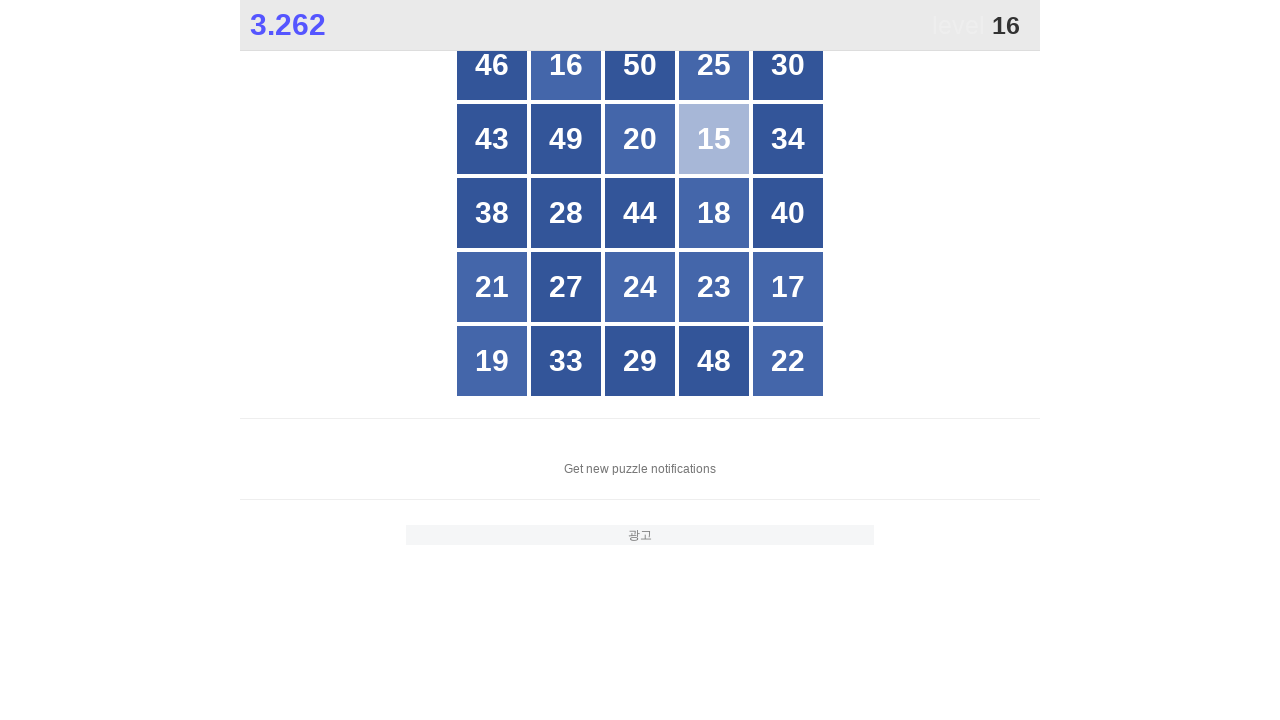

Clicked box with number 16 at (566, 65) on .grid >> nth=0 >> div >> nth=1
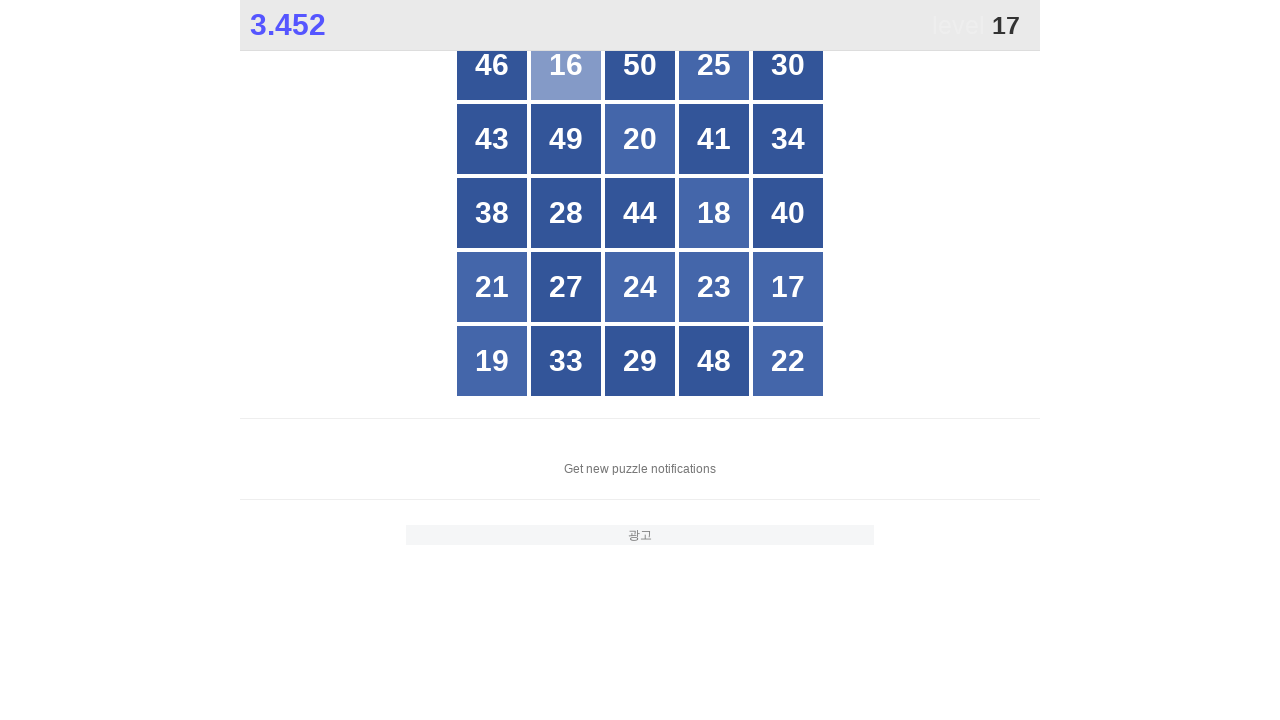

Clicked box with number 17 at (788, 287) on .grid >> nth=0 >> div >> nth=19
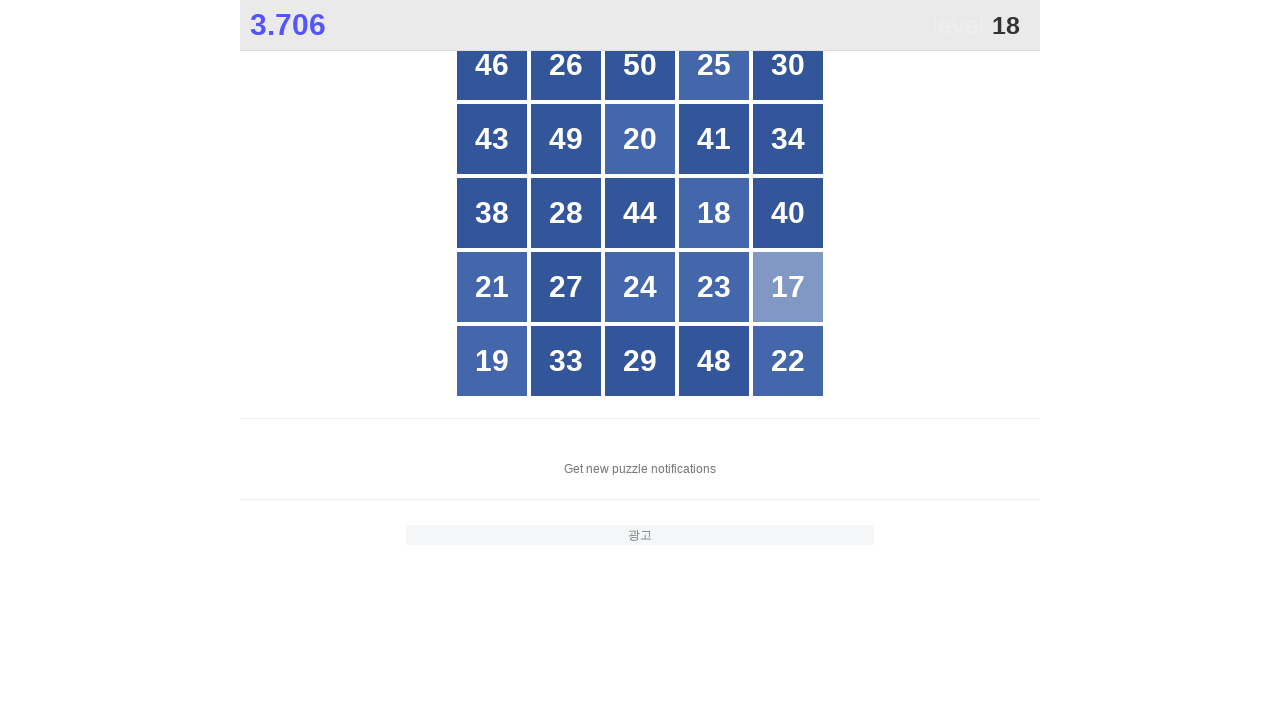

Clicked box with number 18 at (714, 213) on .grid >> nth=0 >> div >> nth=13
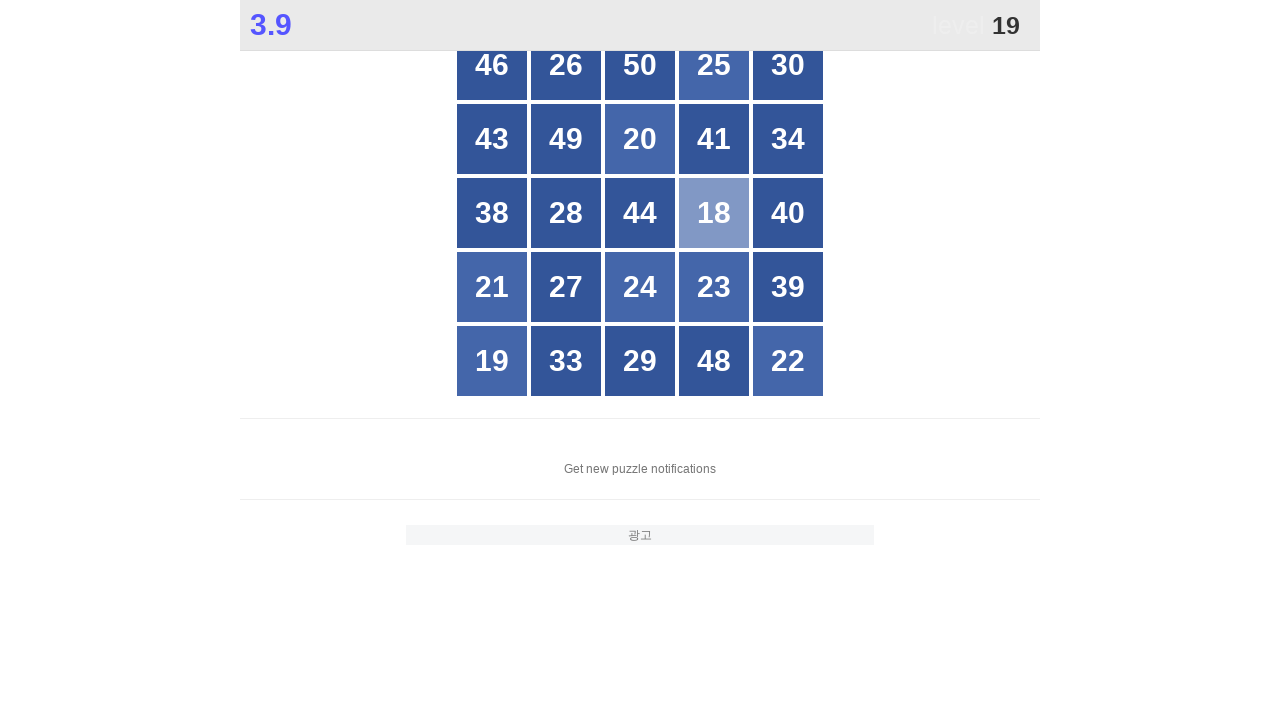

Clicked box with number 19 at (492, 361) on .grid >> nth=0 >> div >> nth=20
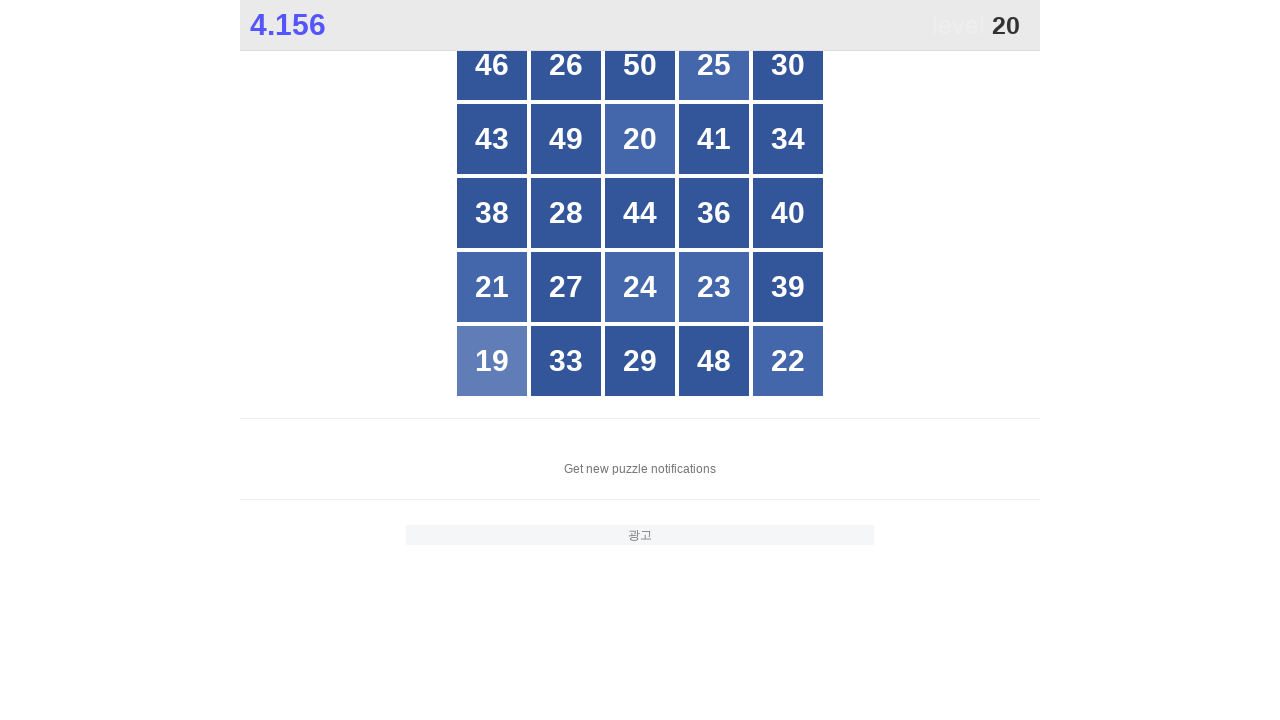

Clicked box with number 20 at (640, 139) on .grid >> nth=0 >> div >> nth=7
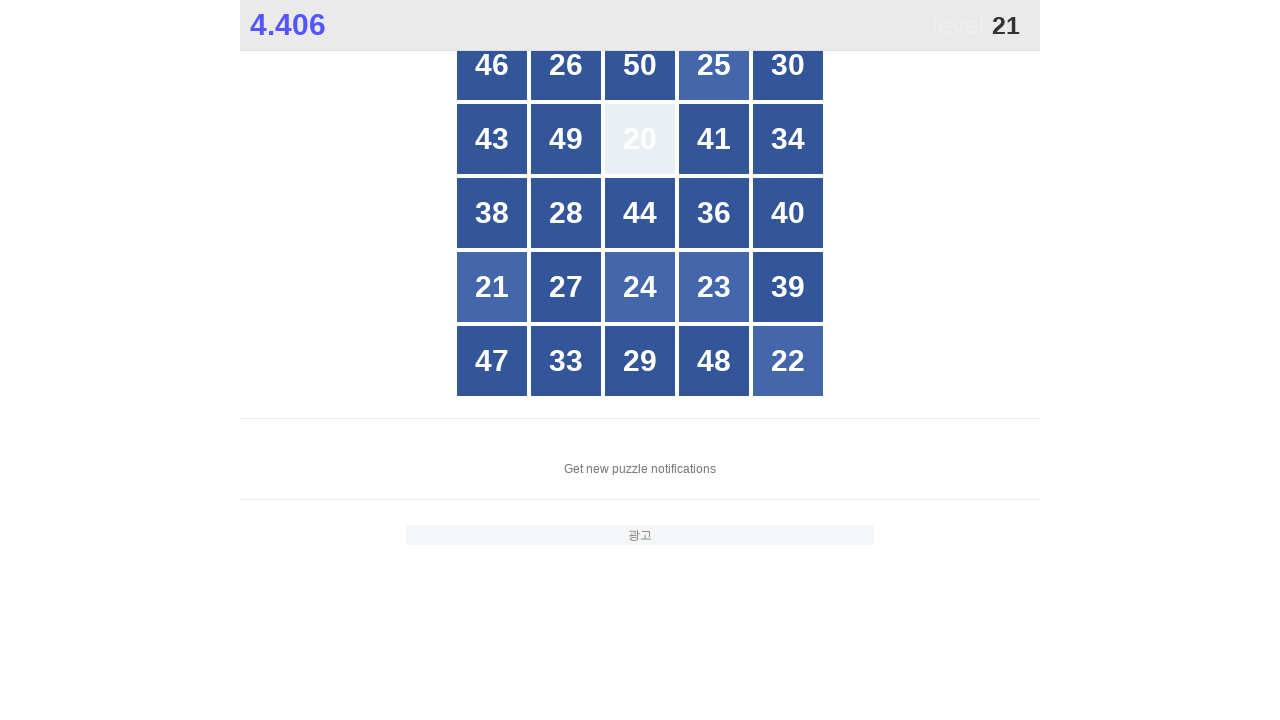

Clicked box with number 21 at (492, 287) on .grid >> nth=0 >> div >> nth=15
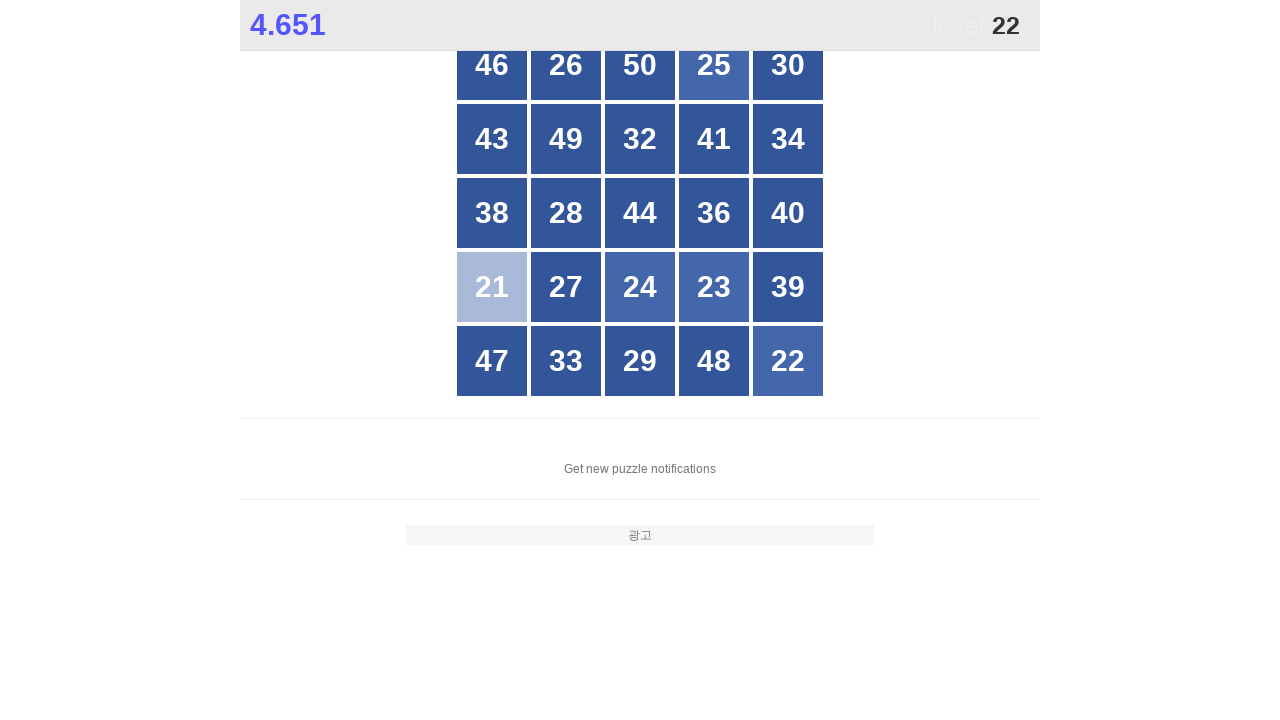

Clicked box with number 22 at (788, 361) on .grid >> nth=0 >> div >> nth=24
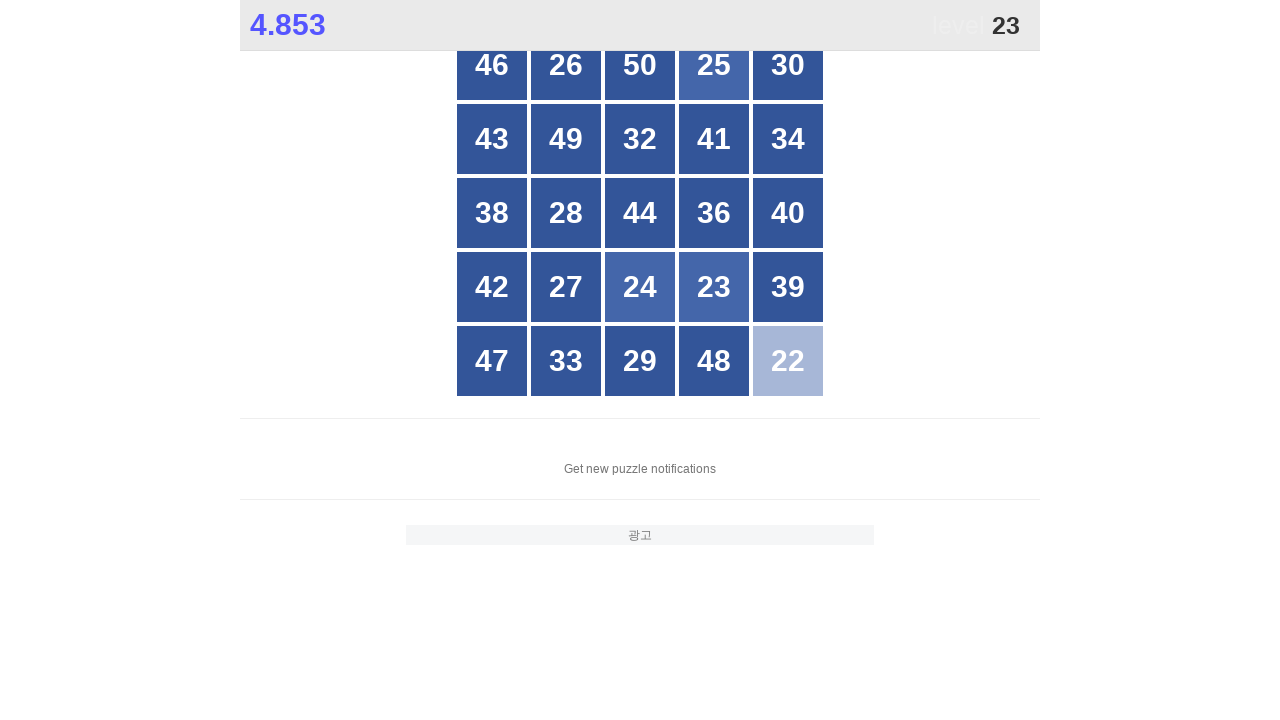

Clicked box with number 23 at (714, 287) on .grid >> nth=0 >> div >> nth=18
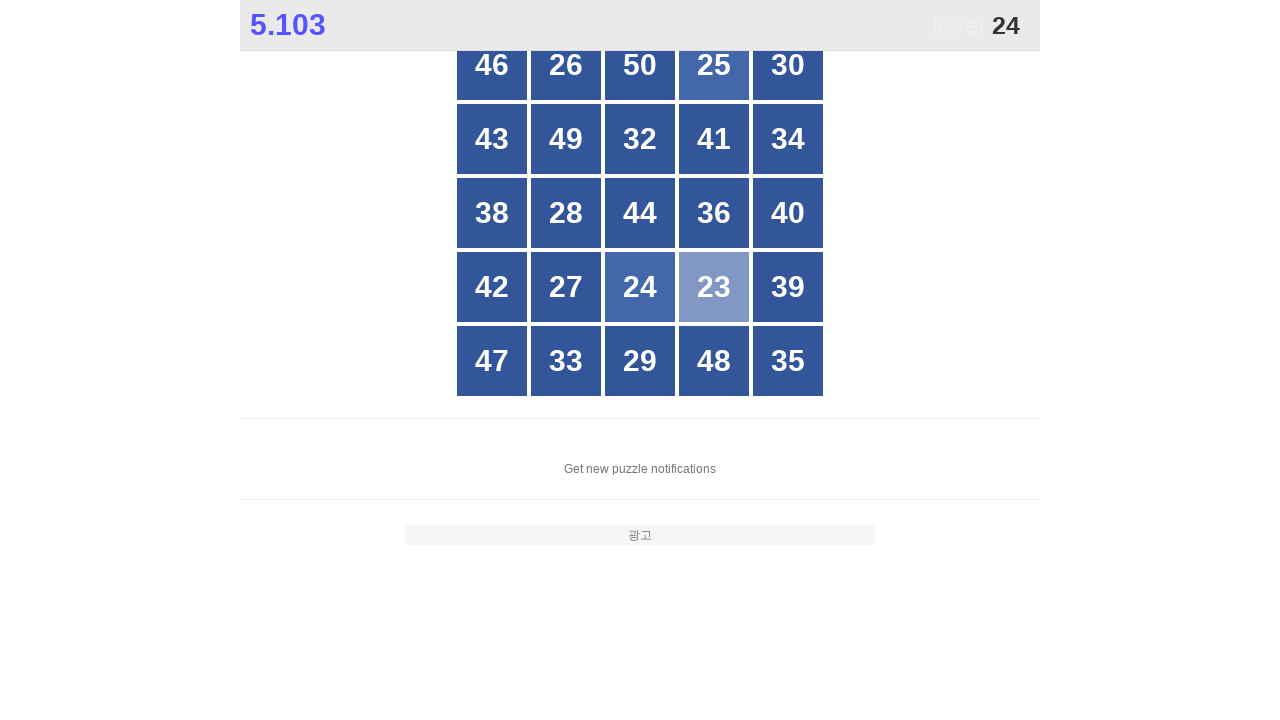

Clicked box with number 24 at (640, 287) on .grid >> nth=0 >> div >> nth=17
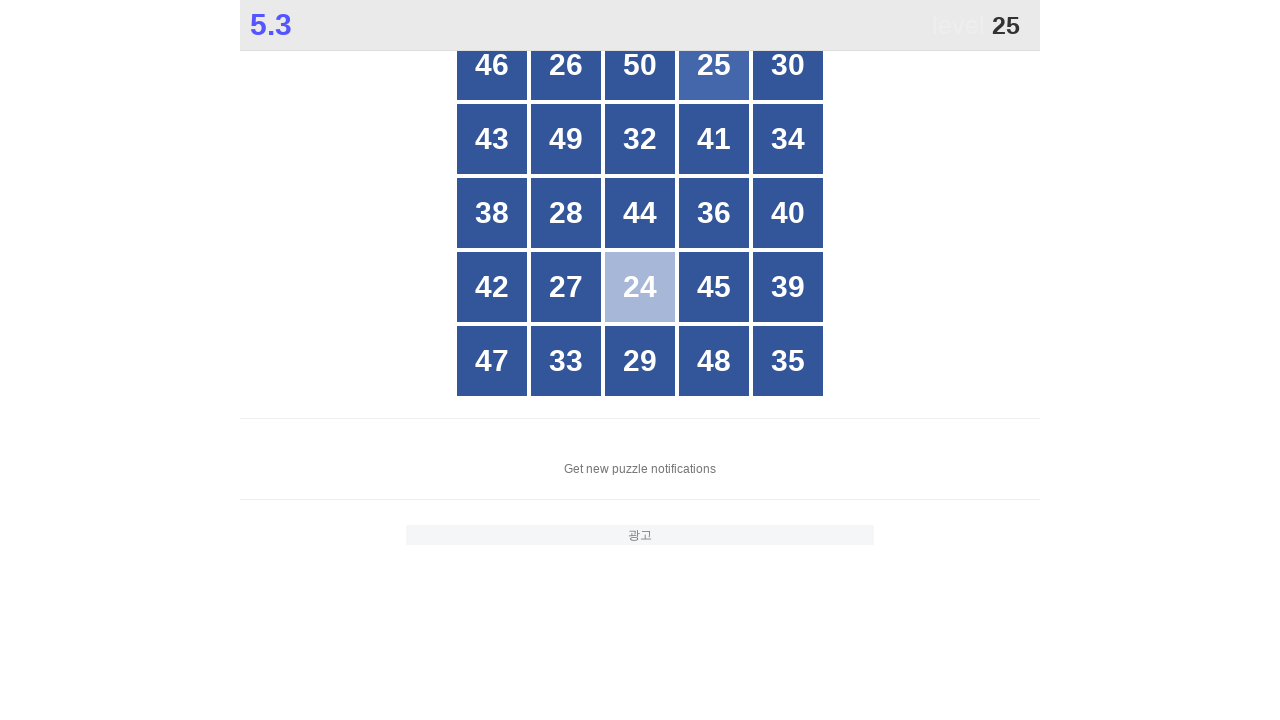

Clicked box with number 25 at (714, 65) on .grid >> nth=0 >> div >> nth=3
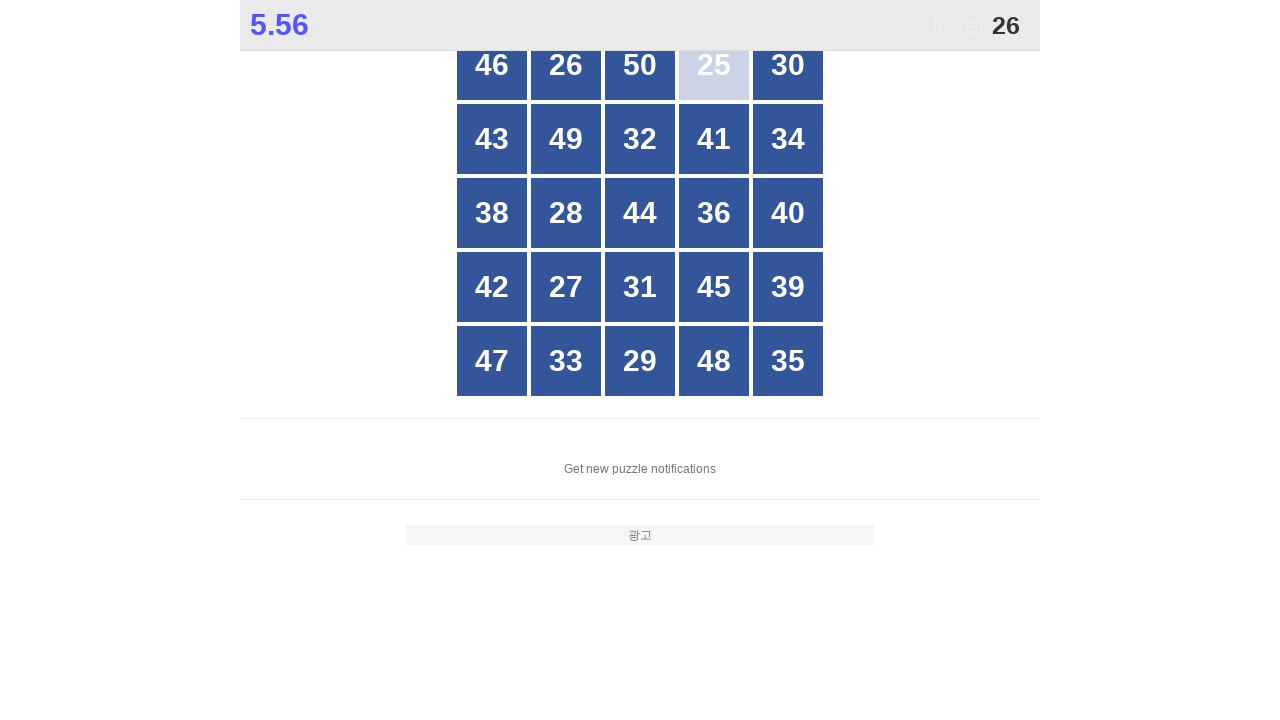

Starting round 2
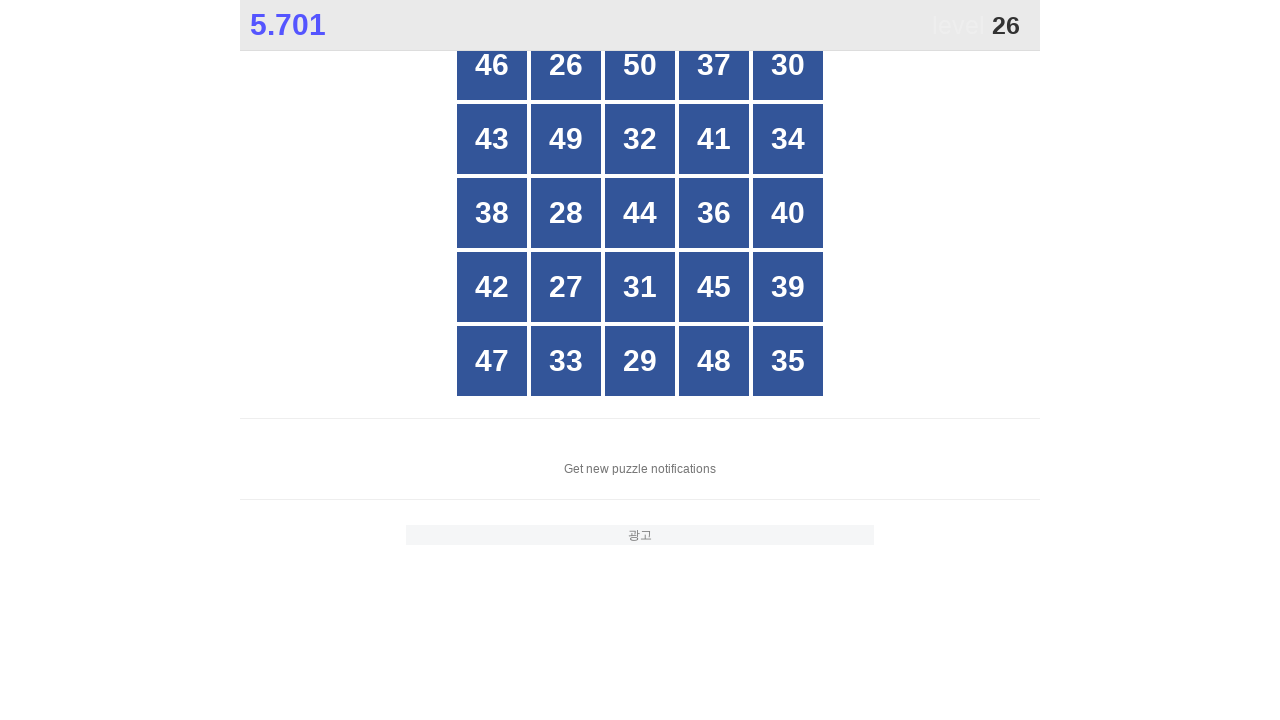

Found all boxes in the grid for round 2
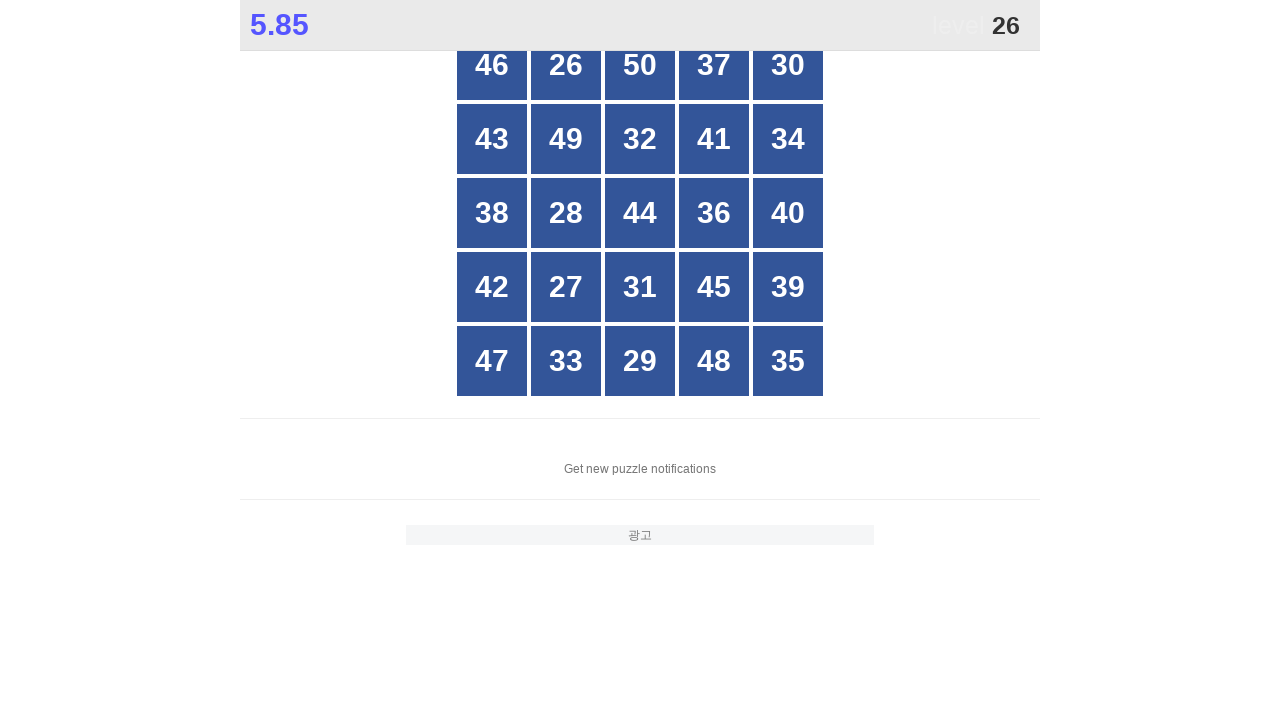

Extracted numeric values from 25 boxes
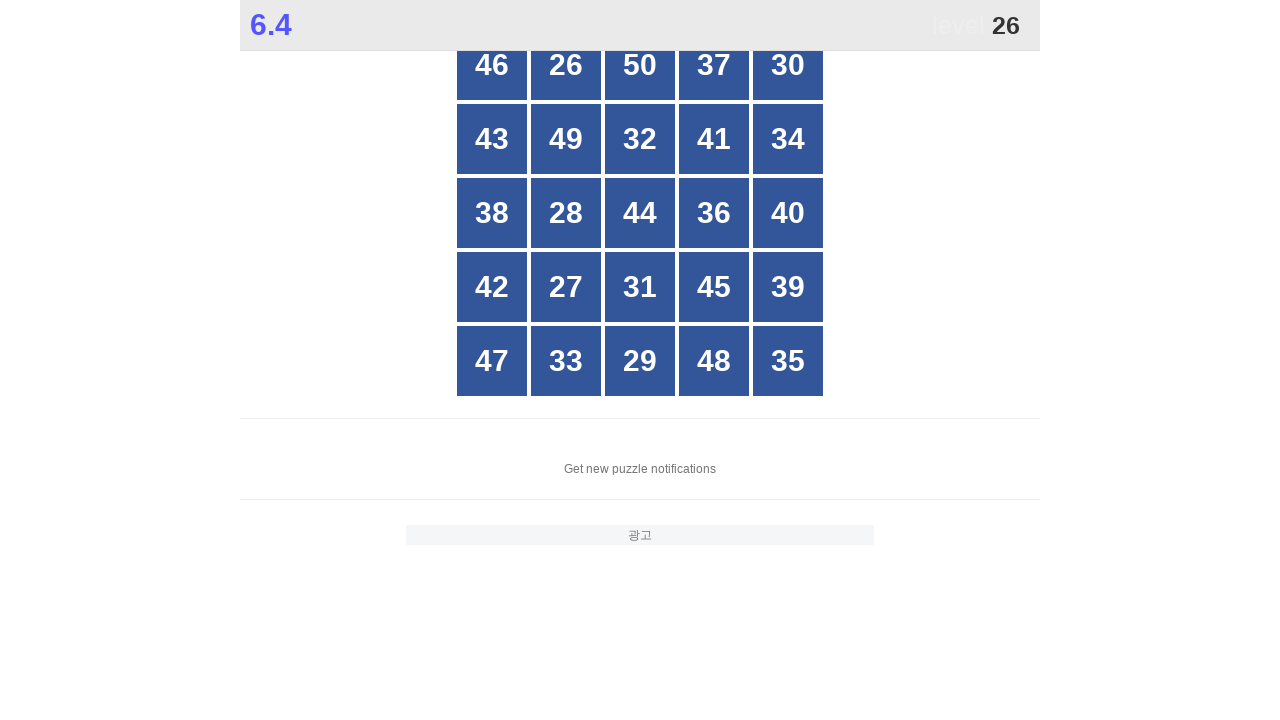

Sorted boxes in ascending numeric order
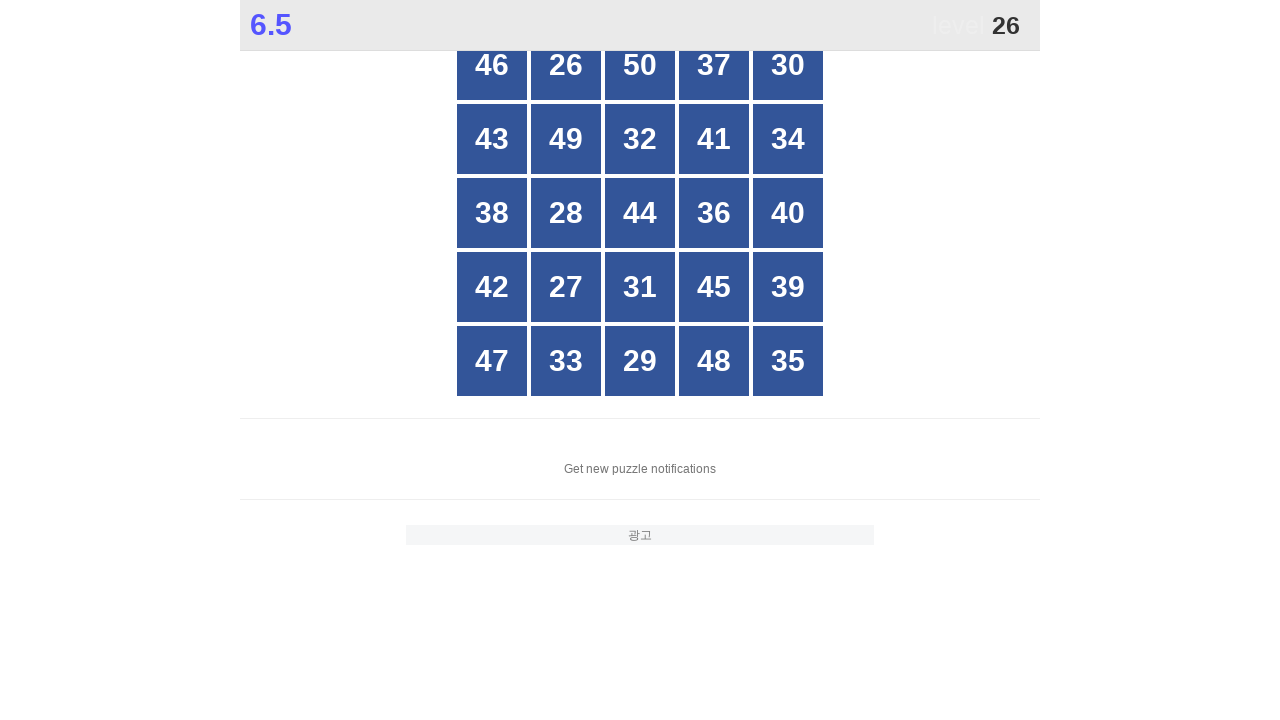

Clicked box with number 26 at (566, 65) on .grid >> nth=0 >> div >> nth=1
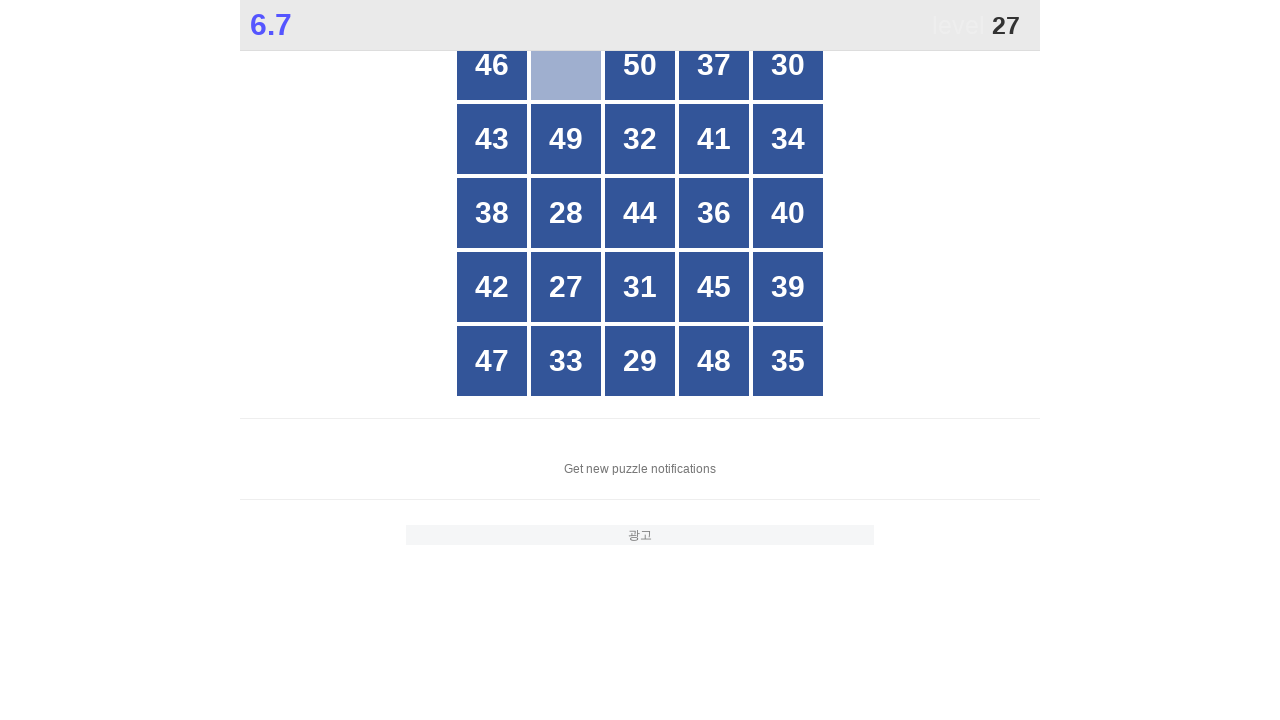

Clicked box with number 27 at (566, 287) on .grid >> nth=0 >> div >> nth=16
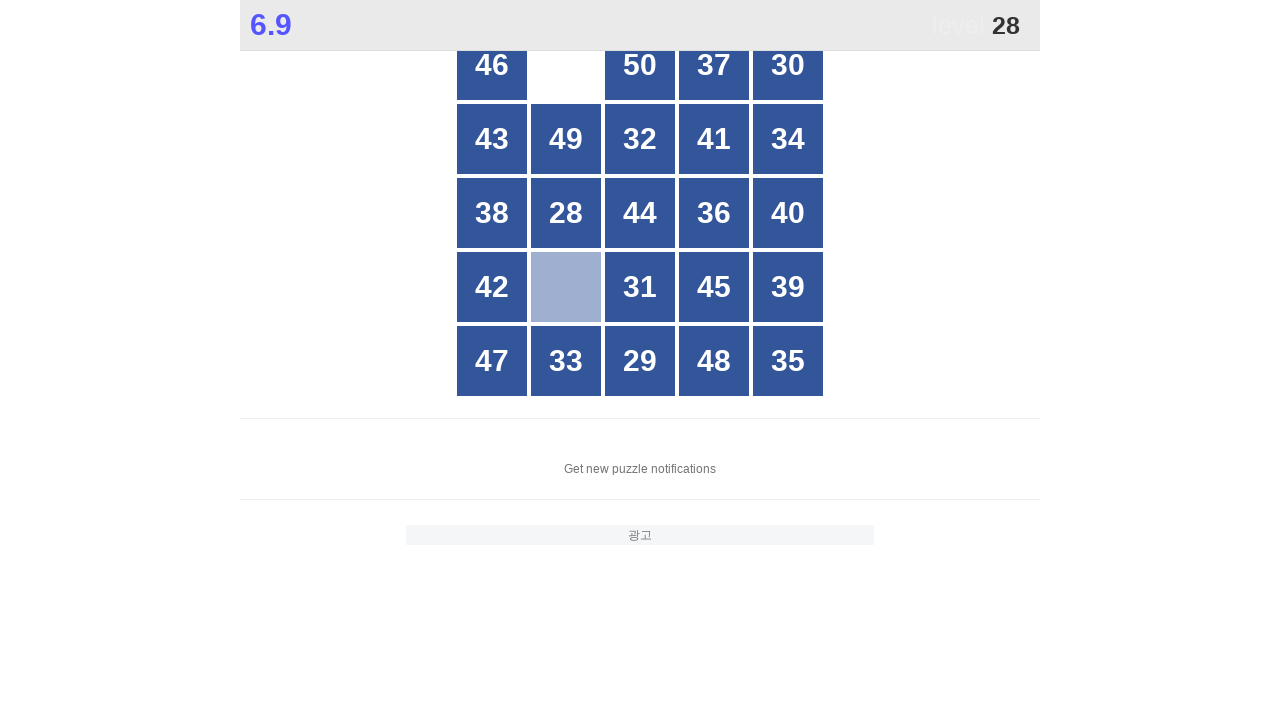

Clicked box with number 28 at (566, 213) on .grid >> nth=0 >> div >> nth=11
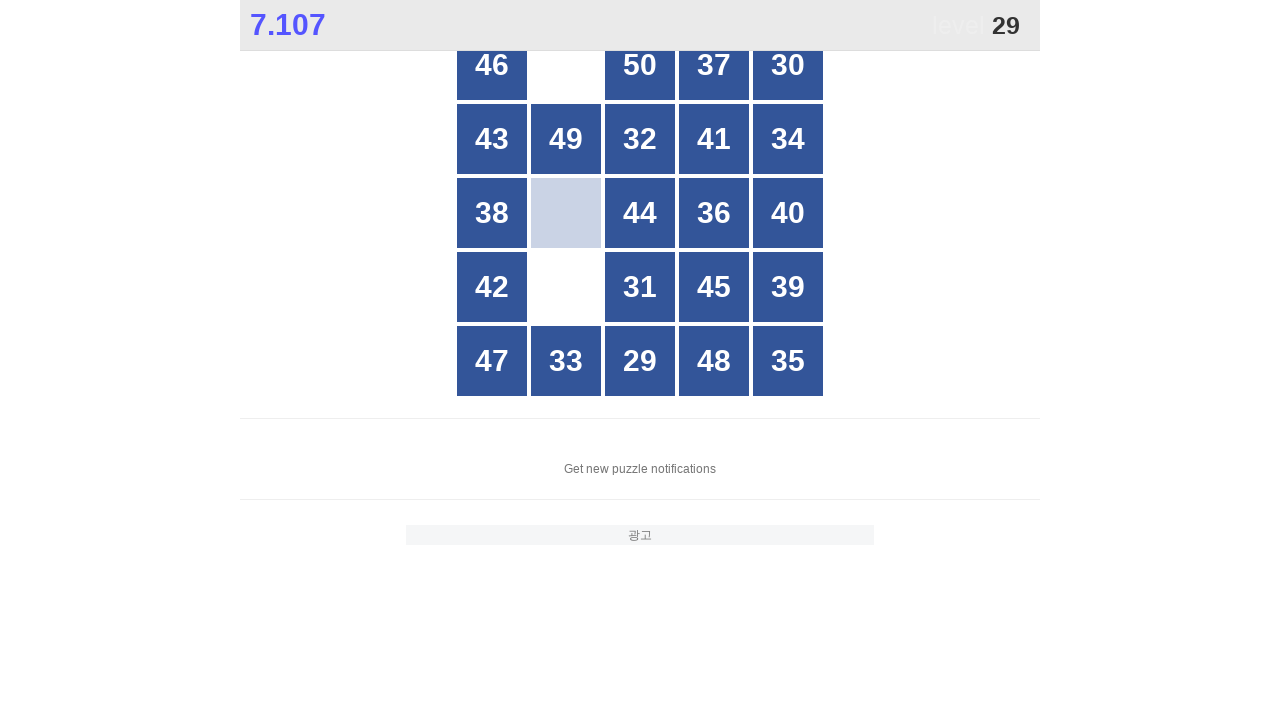

Clicked box with number 29 at (640, 361) on .grid >> nth=0 >> div >> nth=22
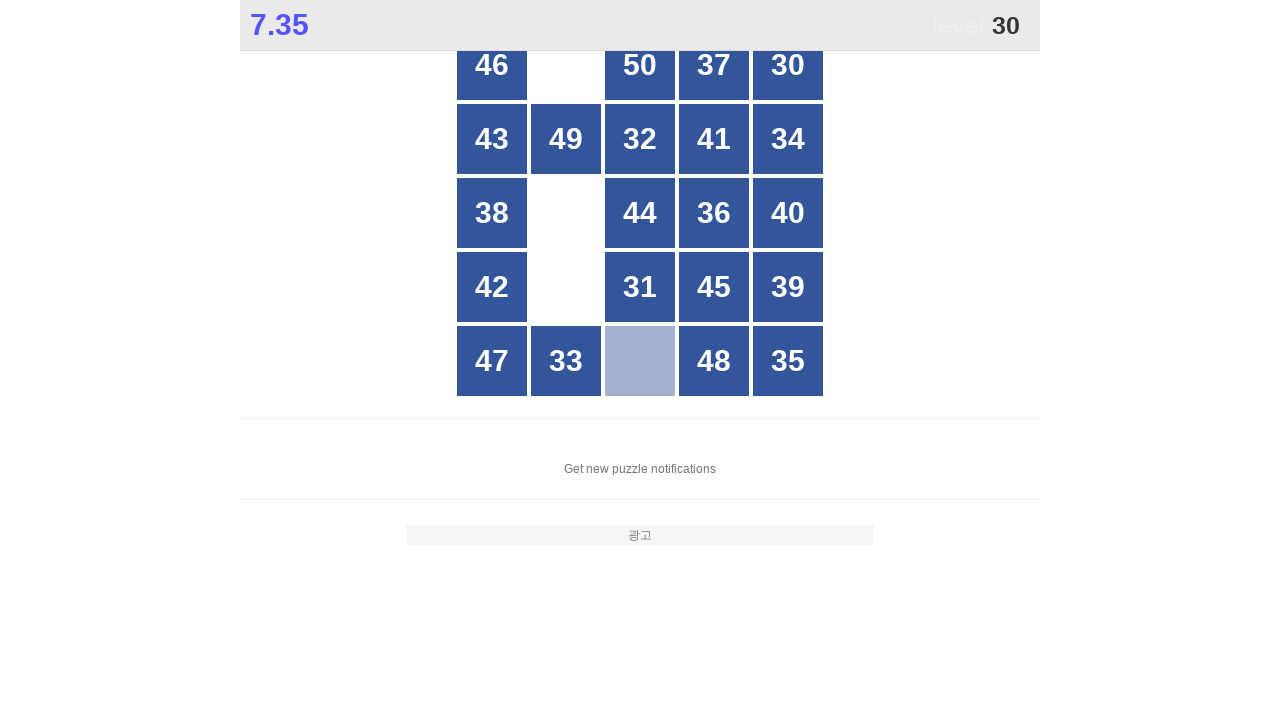

Clicked box with number 30 at (788, 65) on .grid >> nth=0 >> div >> nth=4
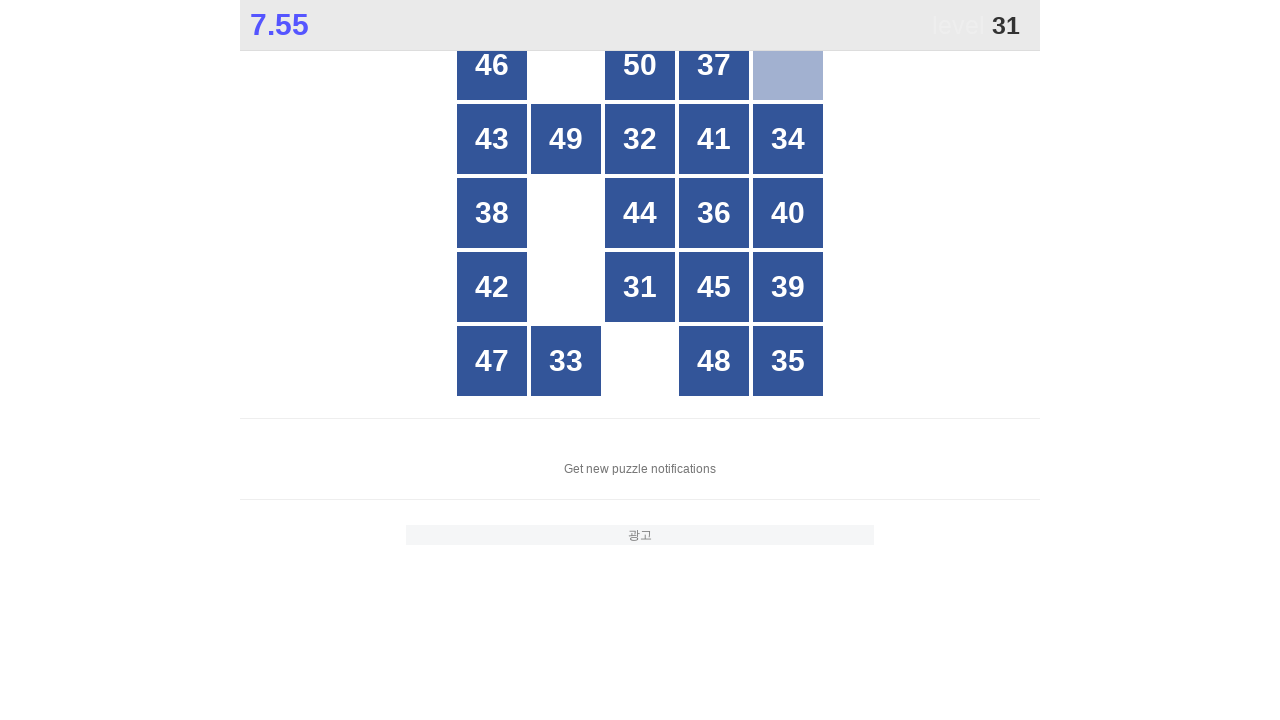

Clicked box with number 31 at (640, 287) on .grid >> nth=0 >> div >> nth=17
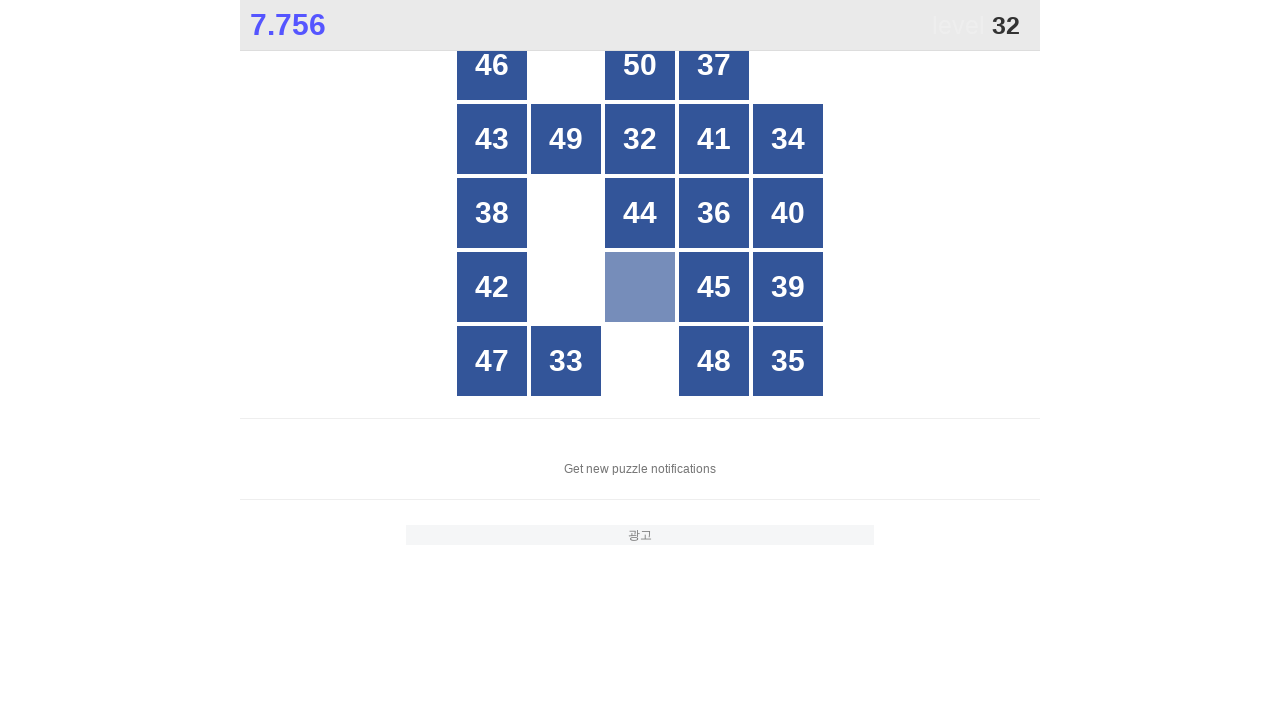

Clicked box with number 32 at (640, 139) on .grid >> nth=0 >> div >> nth=7
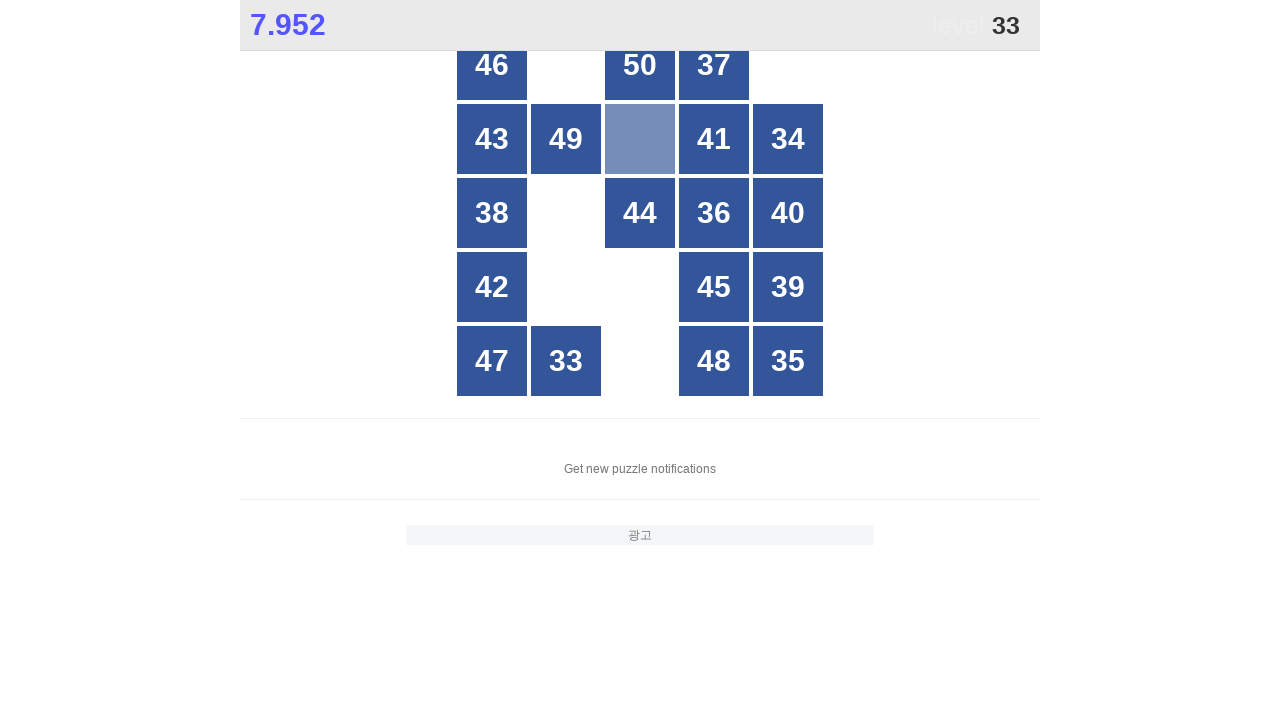

Clicked box with number 33 at (566, 361) on .grid >> nth=0 >> div >> nth=21
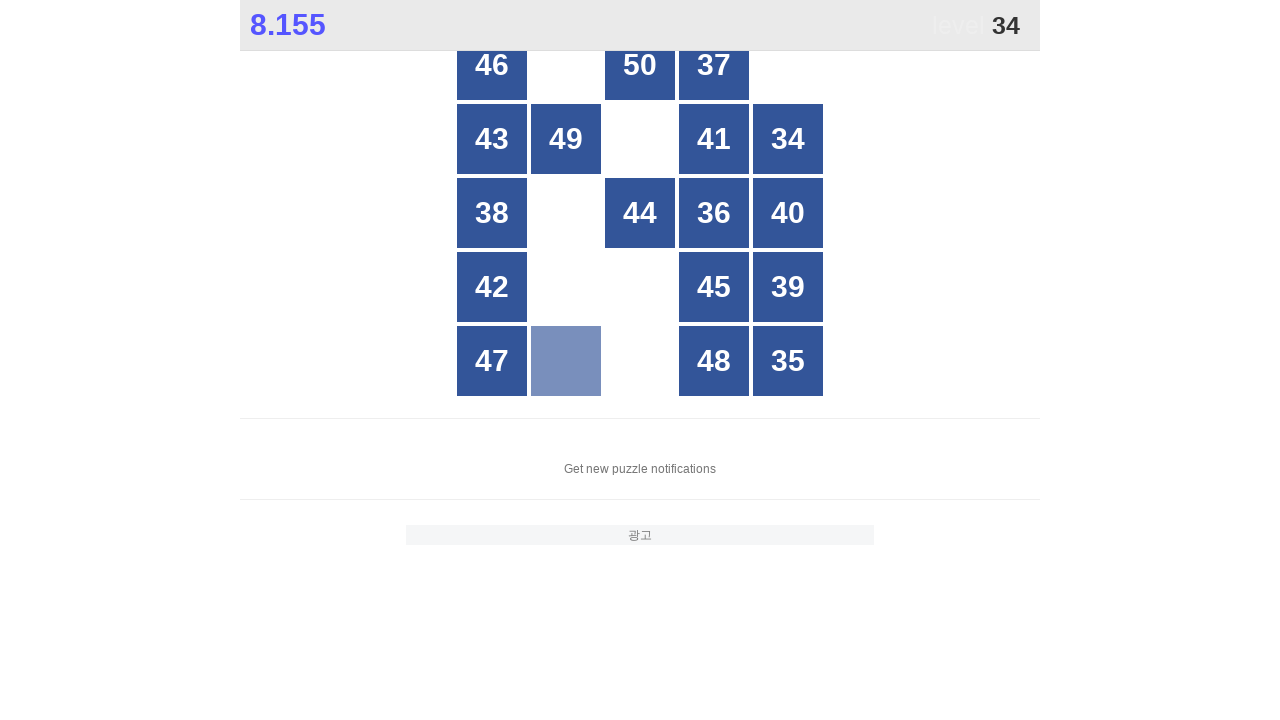

Clicked box with number 34 at (788, 139) on .grid >> nth=0 >> div >> nth=9
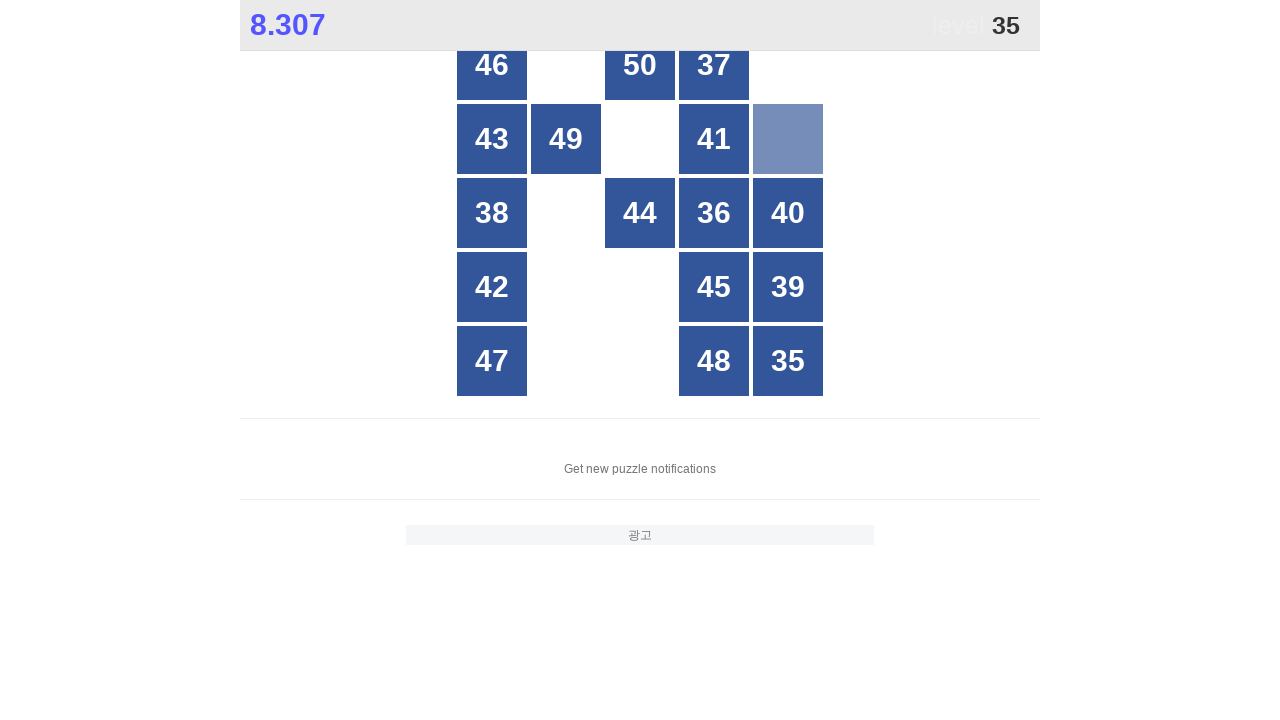

Clicked box with number 35 at (788, 361) on .grid >> nth=0 >> div >> nth=24
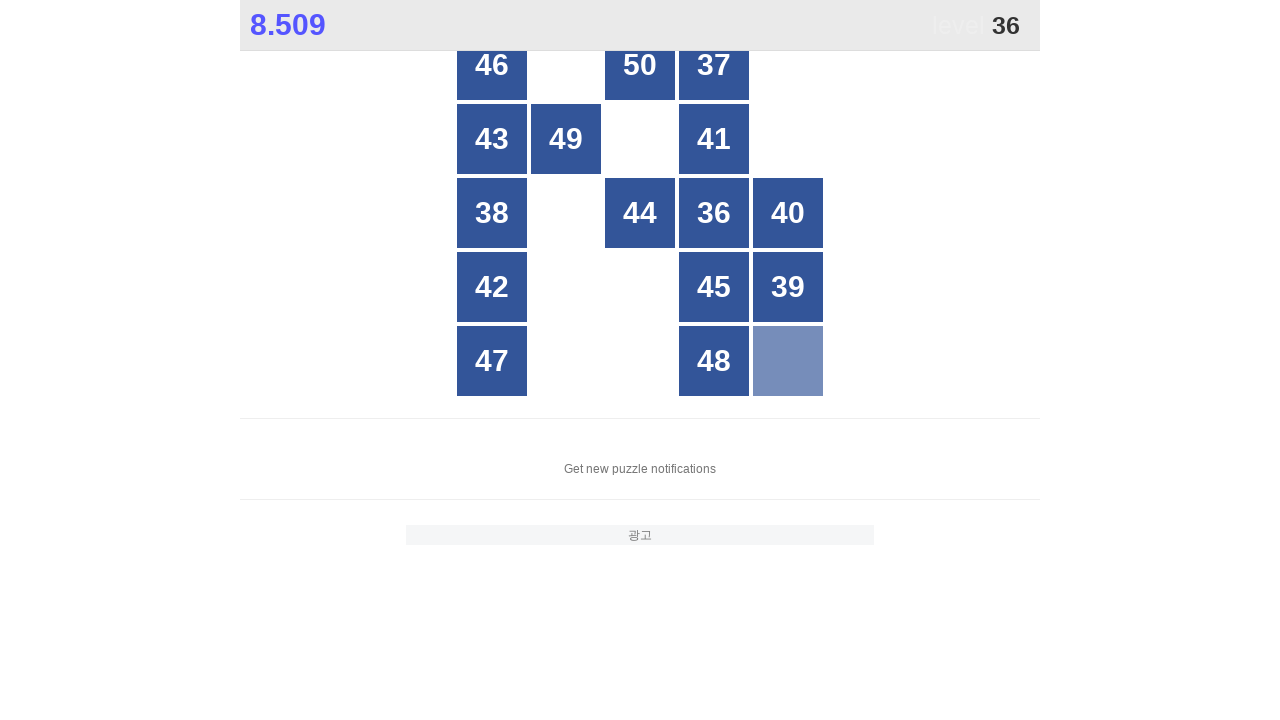

Clicked box with number 36 at (714, 213) on .grid >> nth=0 >> div >> nth=13
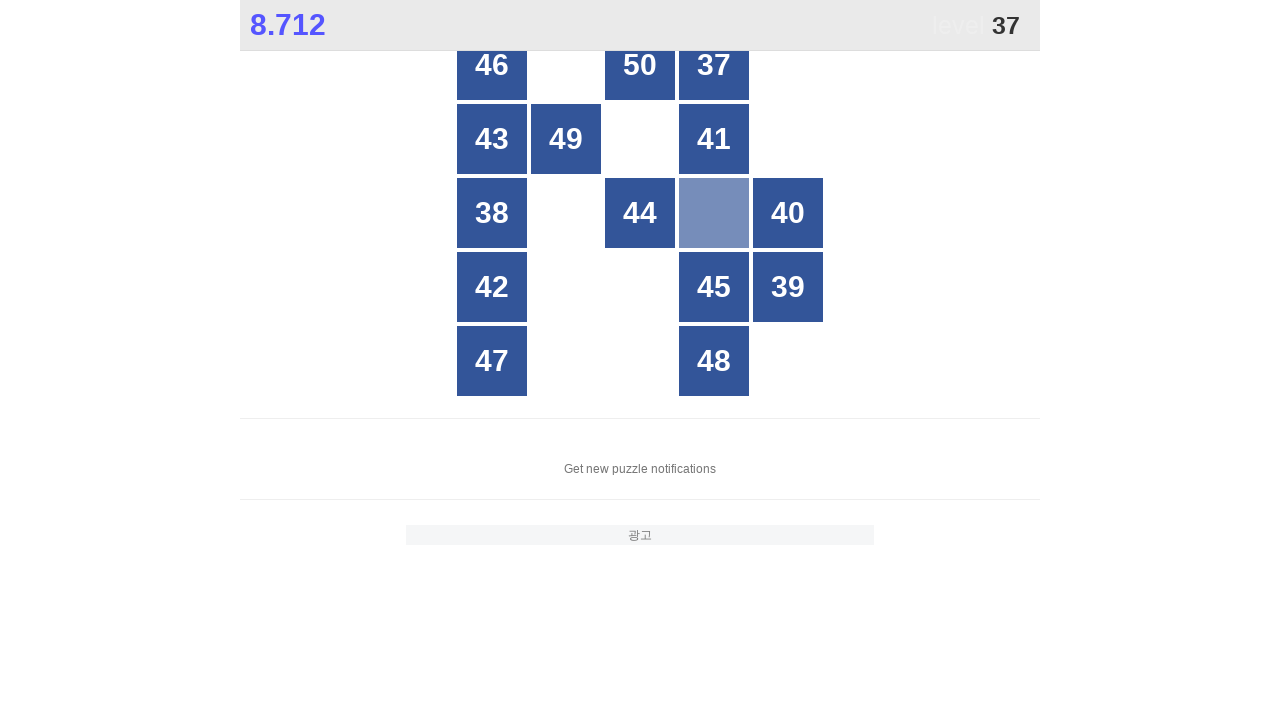

Clicked box with number 37 at (714, 65) on .grid >> nth=0 >> div >> nth=3
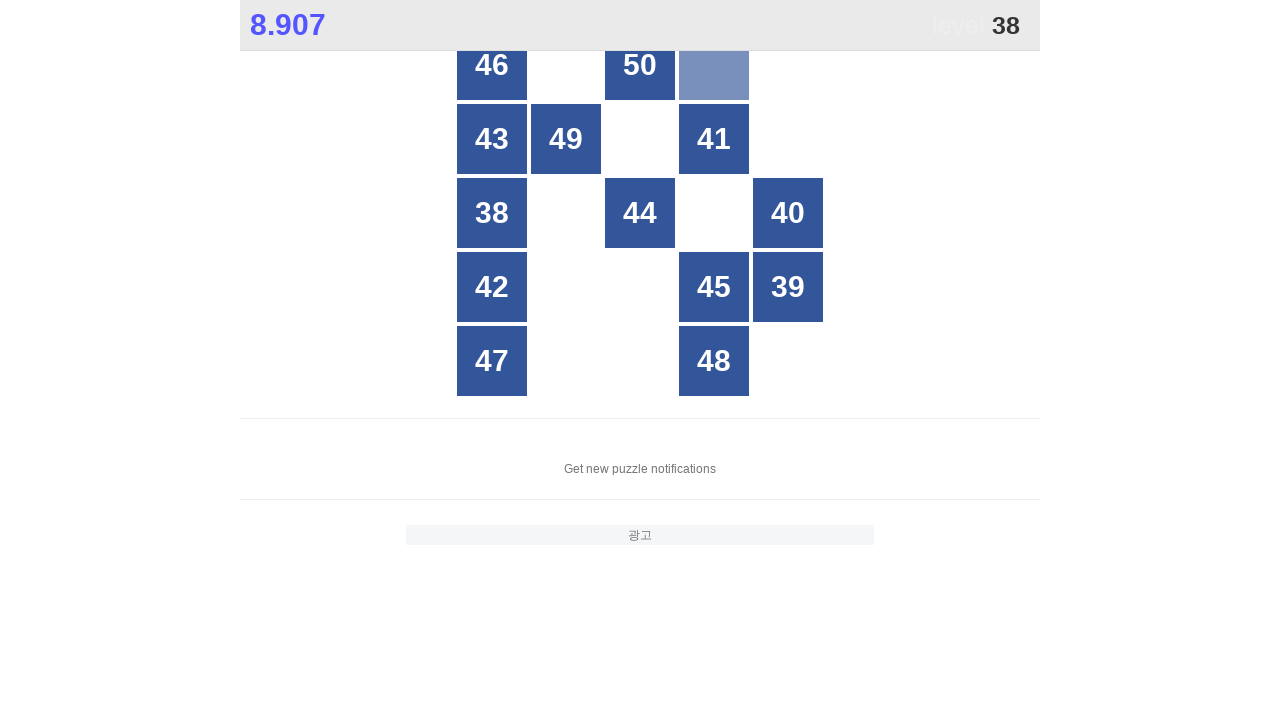

Clicked box with number 38 at (492, 213) on .grid >> nth=0 >> div >> nth=10
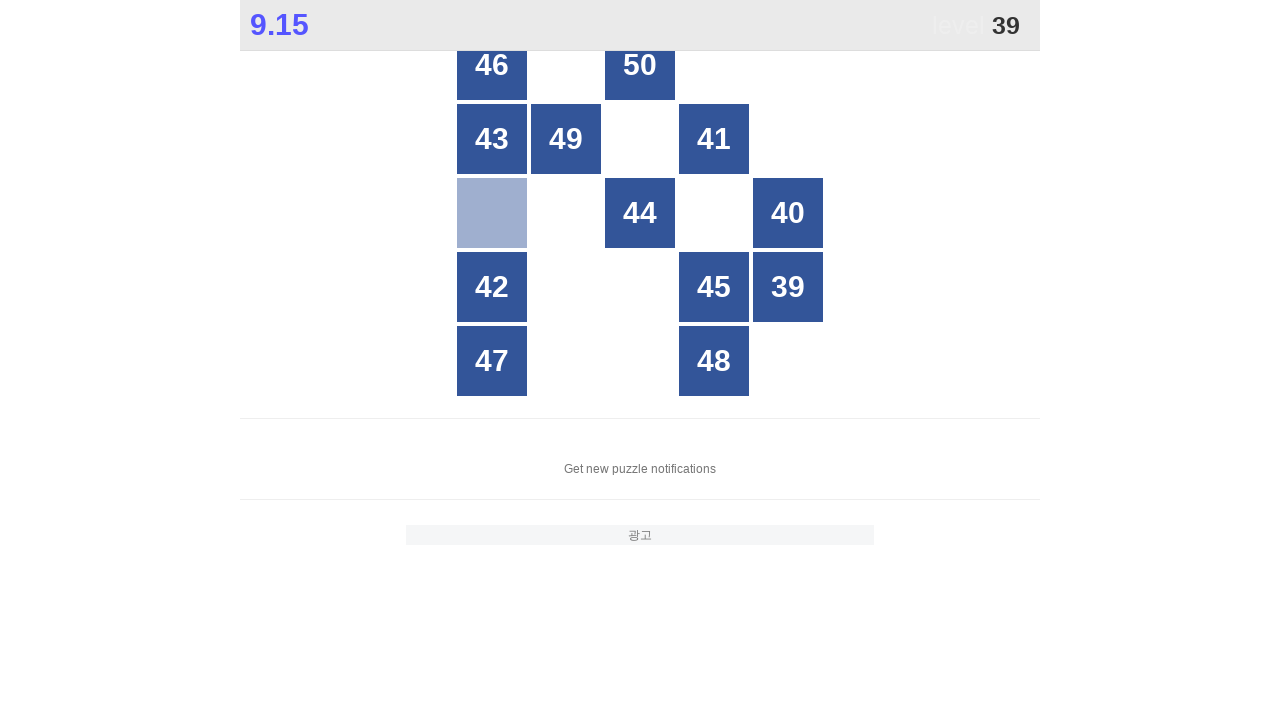

Clicked box with number 39 at (788, 287) on .grid >> nth=0 >> div >> nth=19
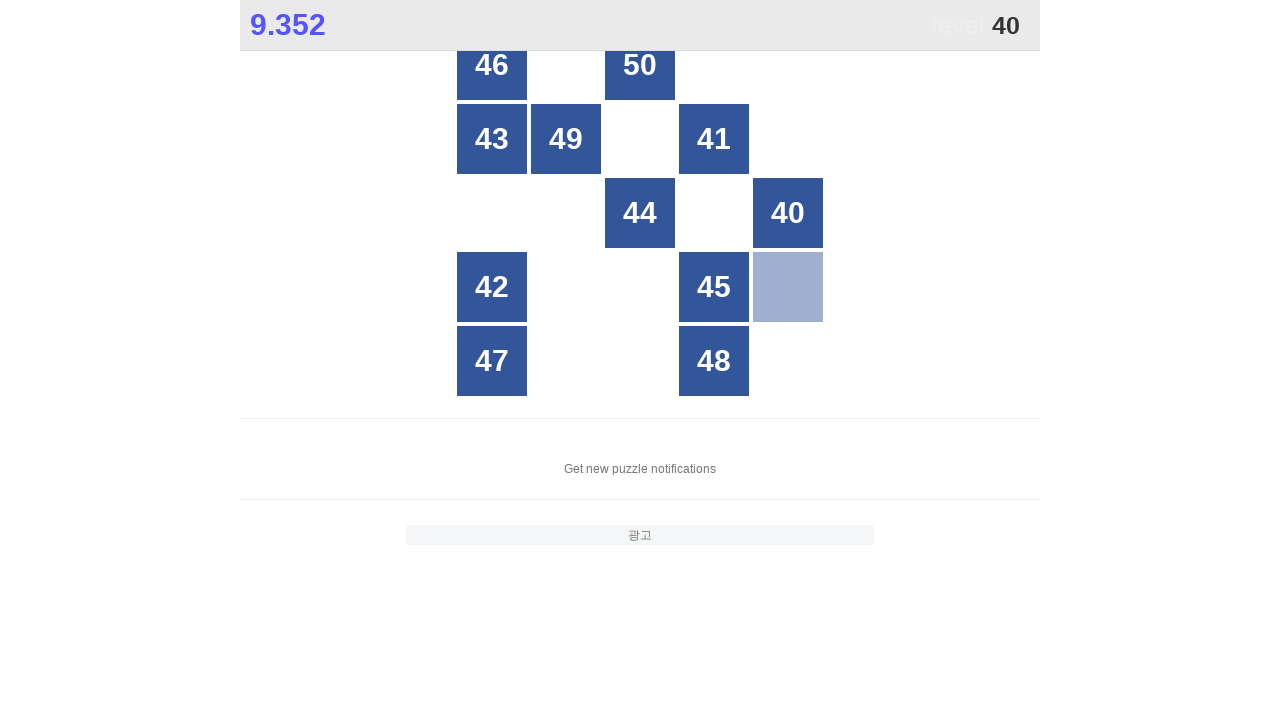

Clicked box with number 40 at (788, 213) on .grid >> nth=0 >> div >> nth=14
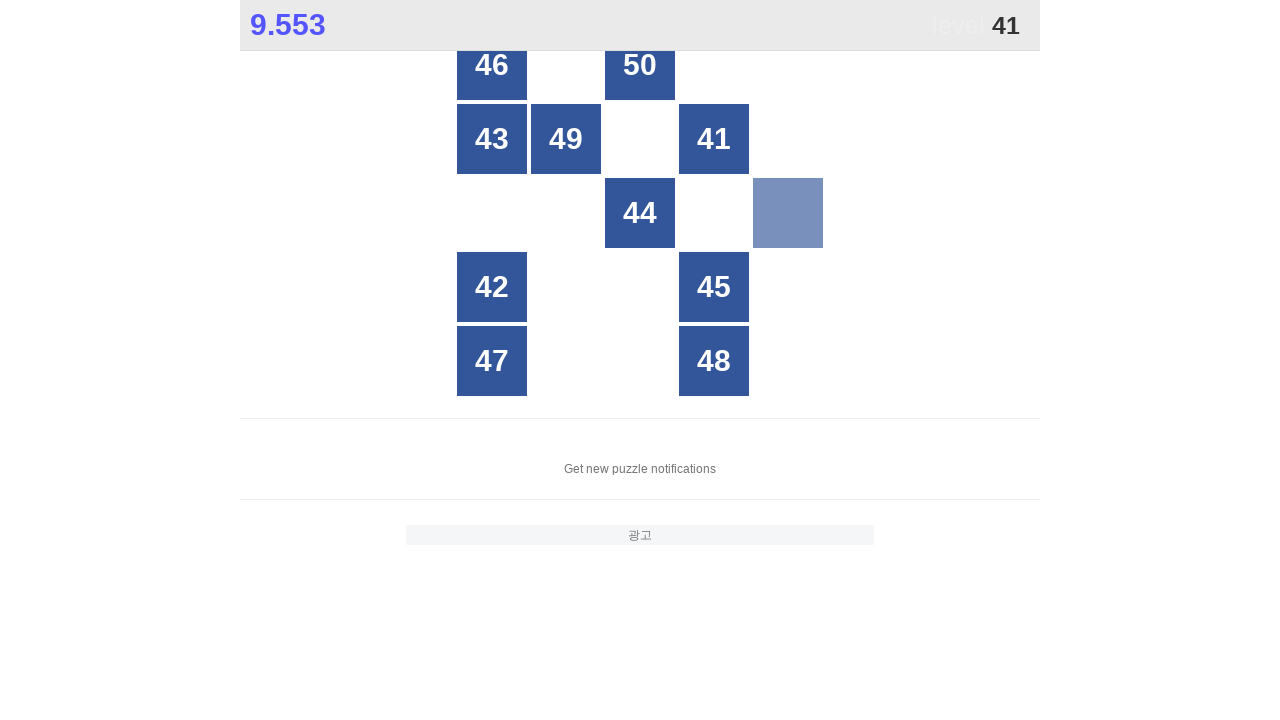

Clicked box with number 41 at (714, 139) on .grid >> nth=0 >> div >> nth=8
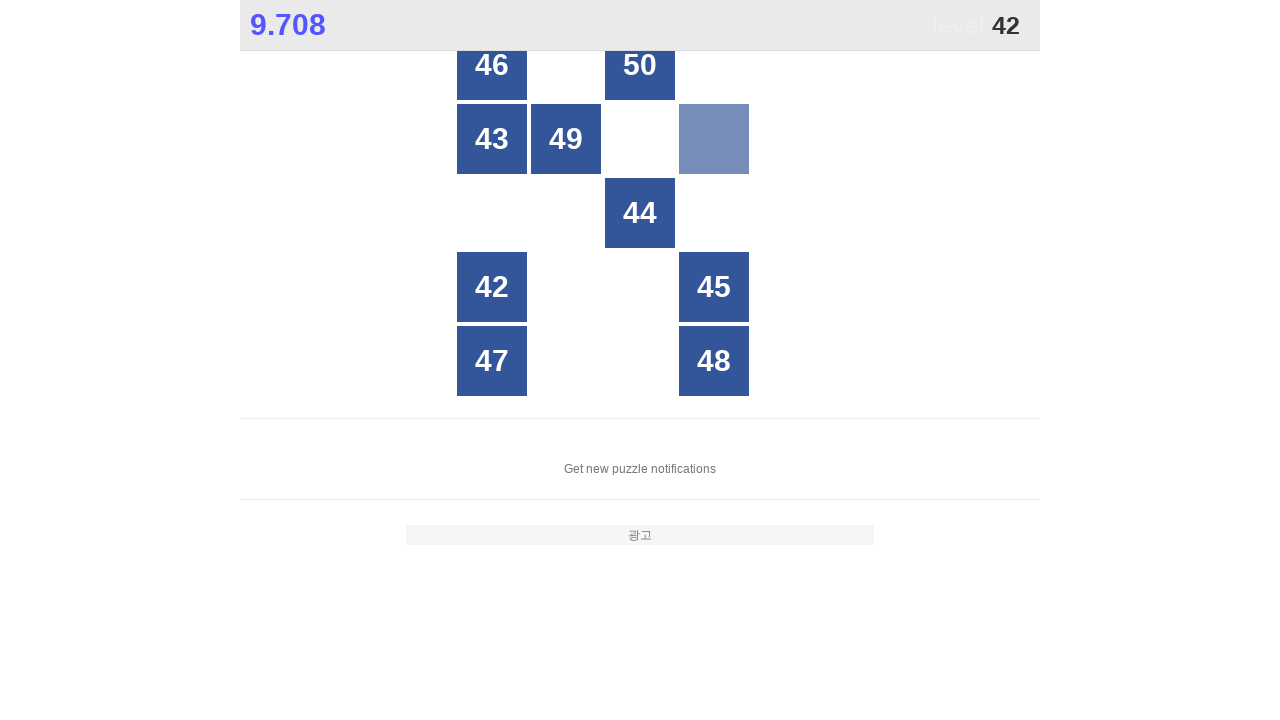

Clicked box with number 42 at (492, 287) on .grid >> nth=0 >> div >> nth=15
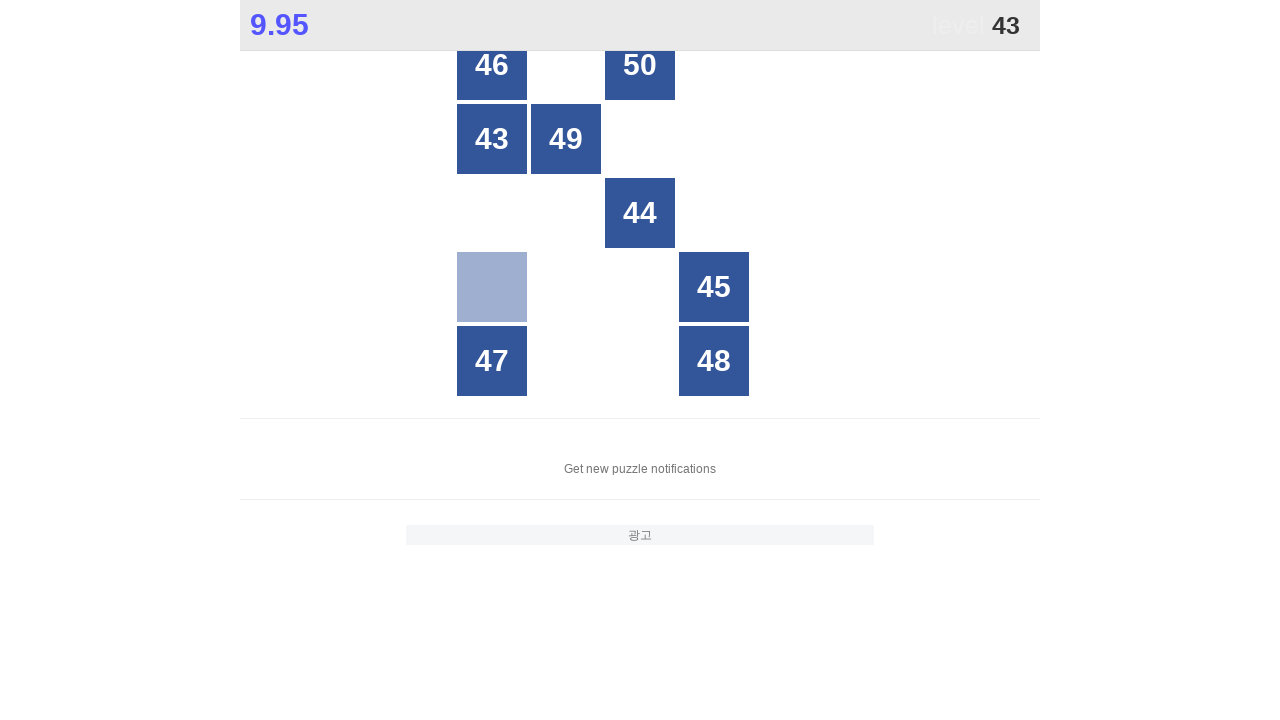

Clicked box with number 43 at (492, 139) on .grid >> nth=0 >> div >> nth=5
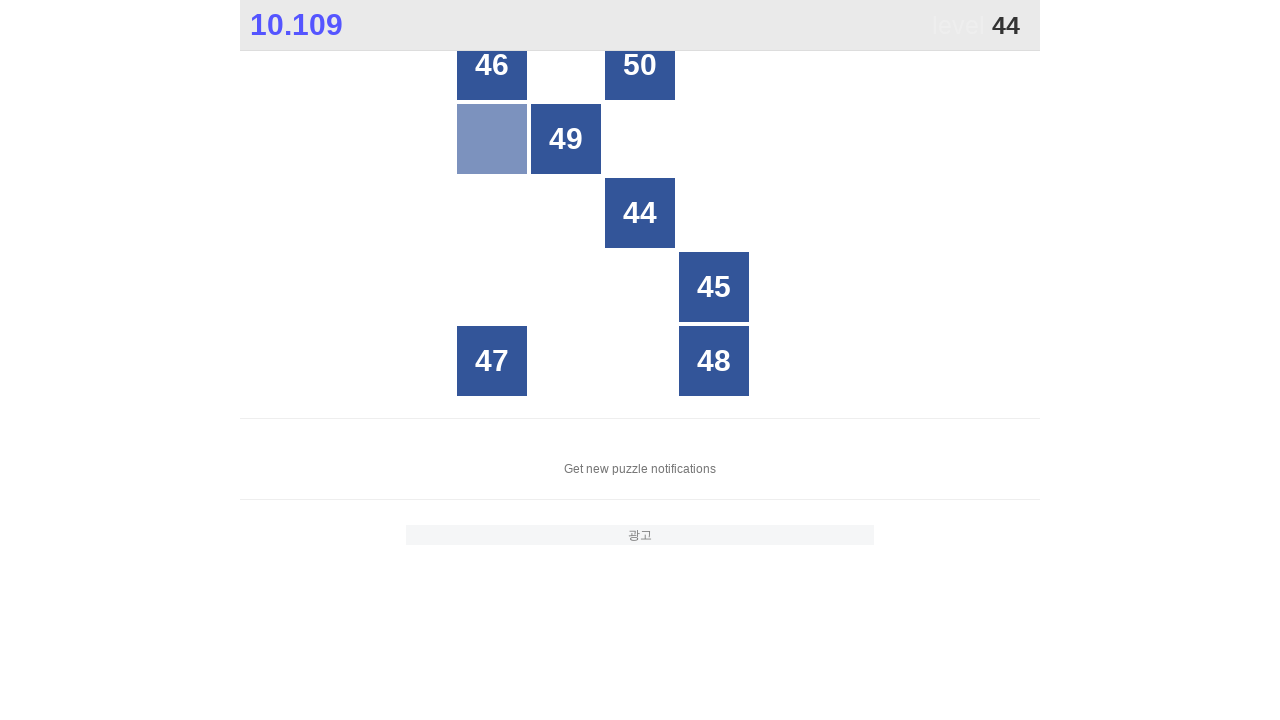

Clicked box with number 44 at (640, 213) on .grid >> nth=0 >> div >> nth=12
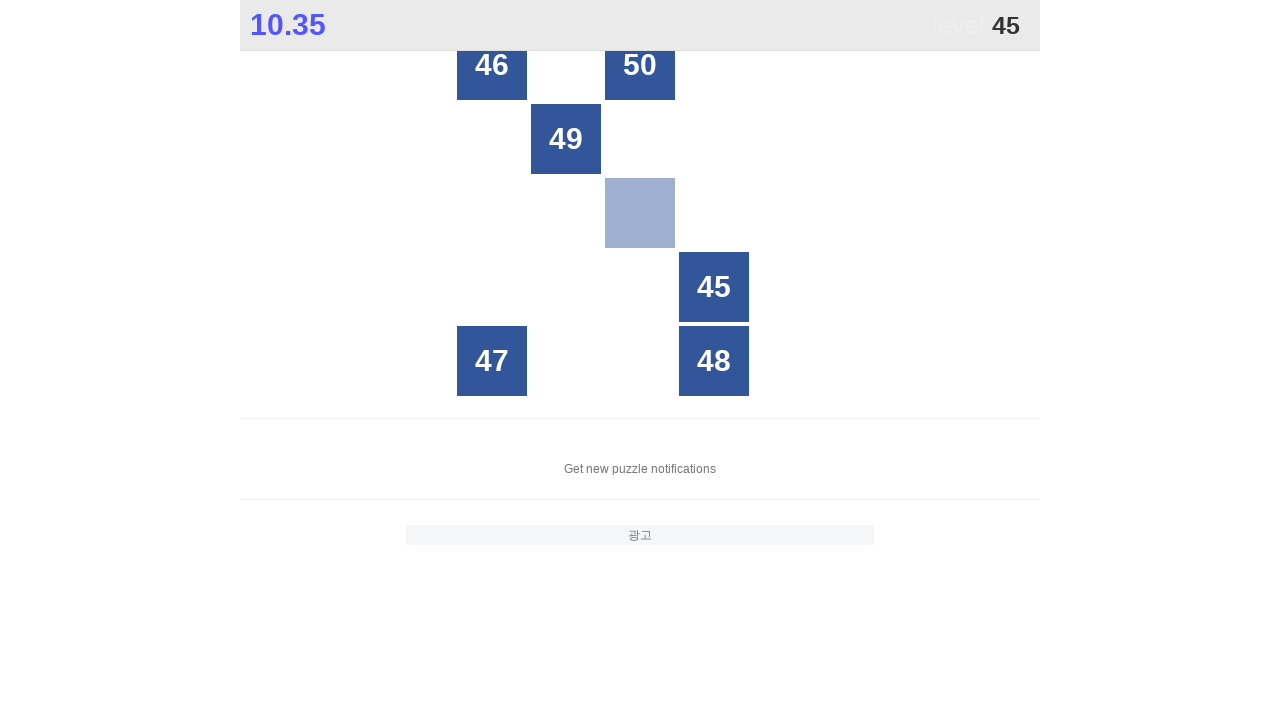

Clicked box with number 45 at (714, 287) on .grid >> nth=0 >> div >> nth=18
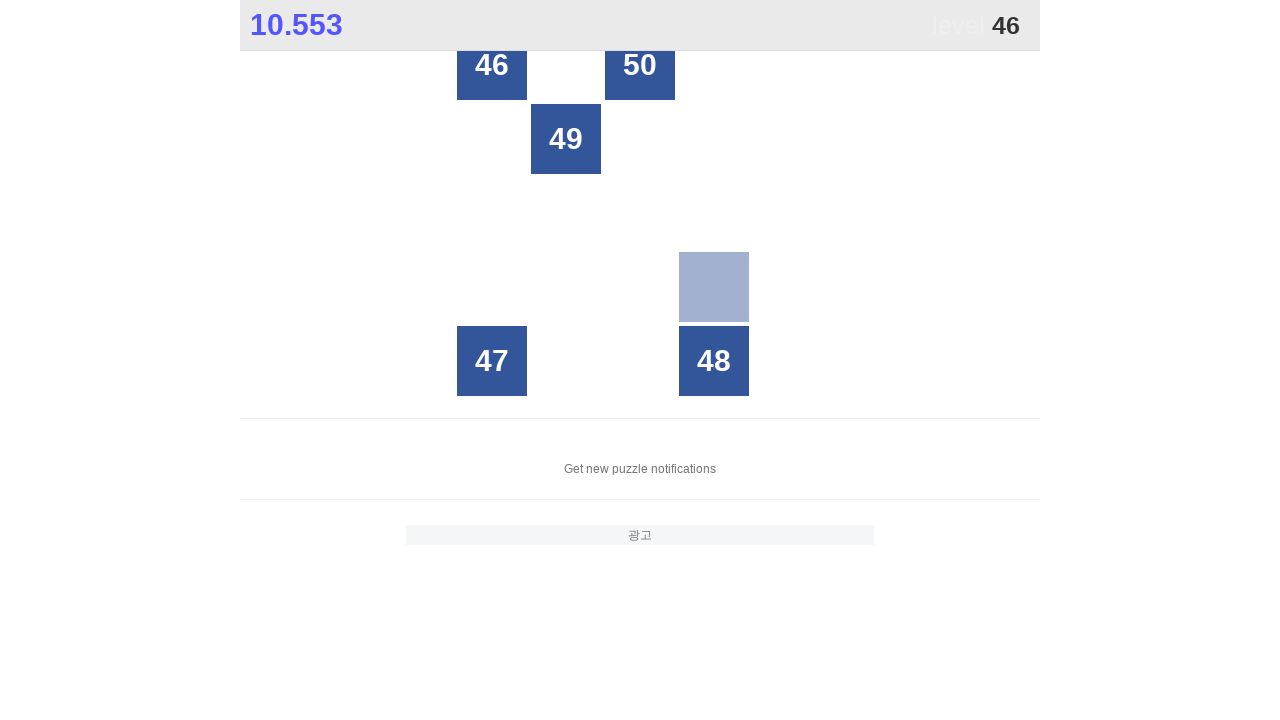

Clicked box with number 46 at (492, 65) on .grid >> nth=0 >> div >> nth=0
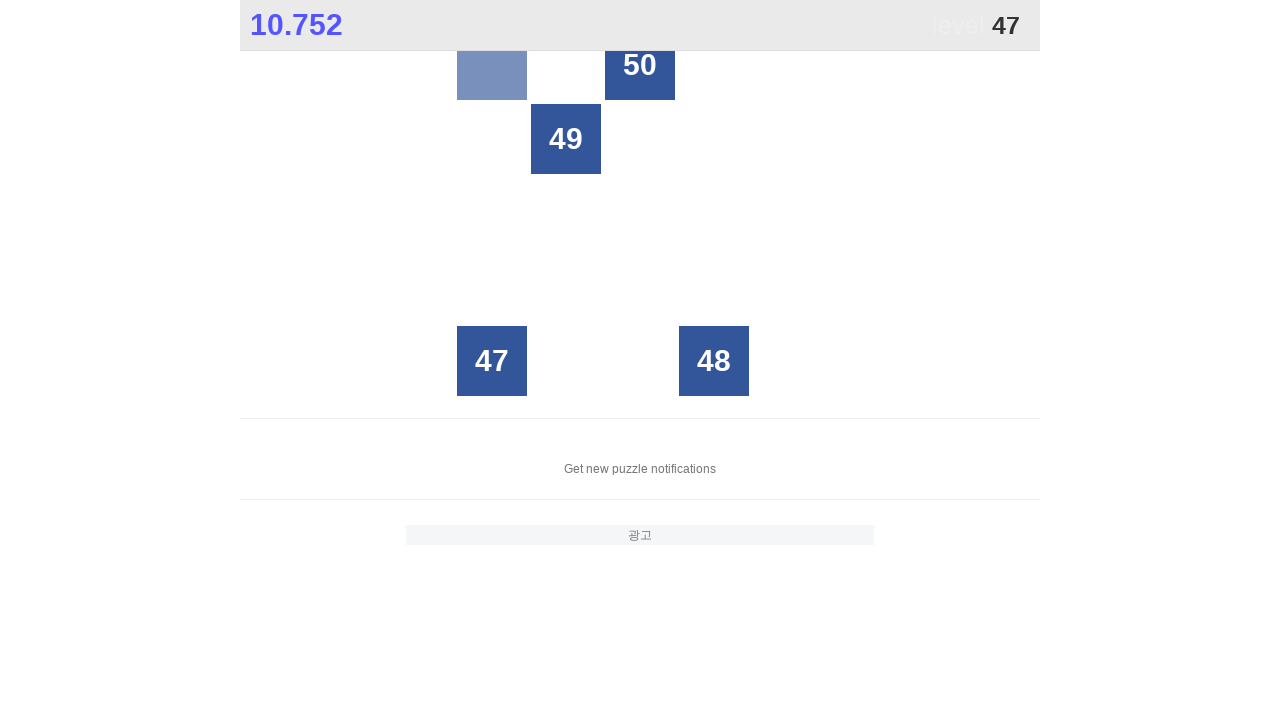

Clicked box with number 47 at (492, 361) on .grid >> nth=0 >> div >> nth=20
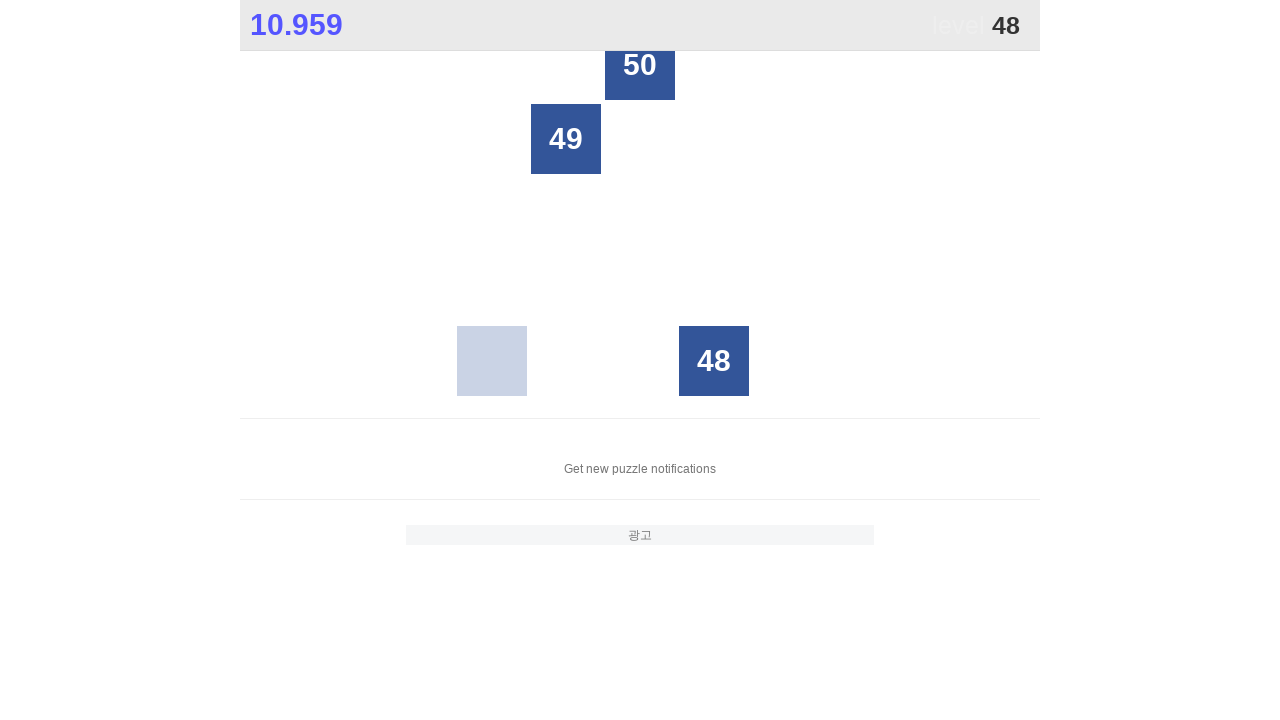

Clicked box with number 48 at (714, 361) on .grid >> nth=0 >> div >> nth=23
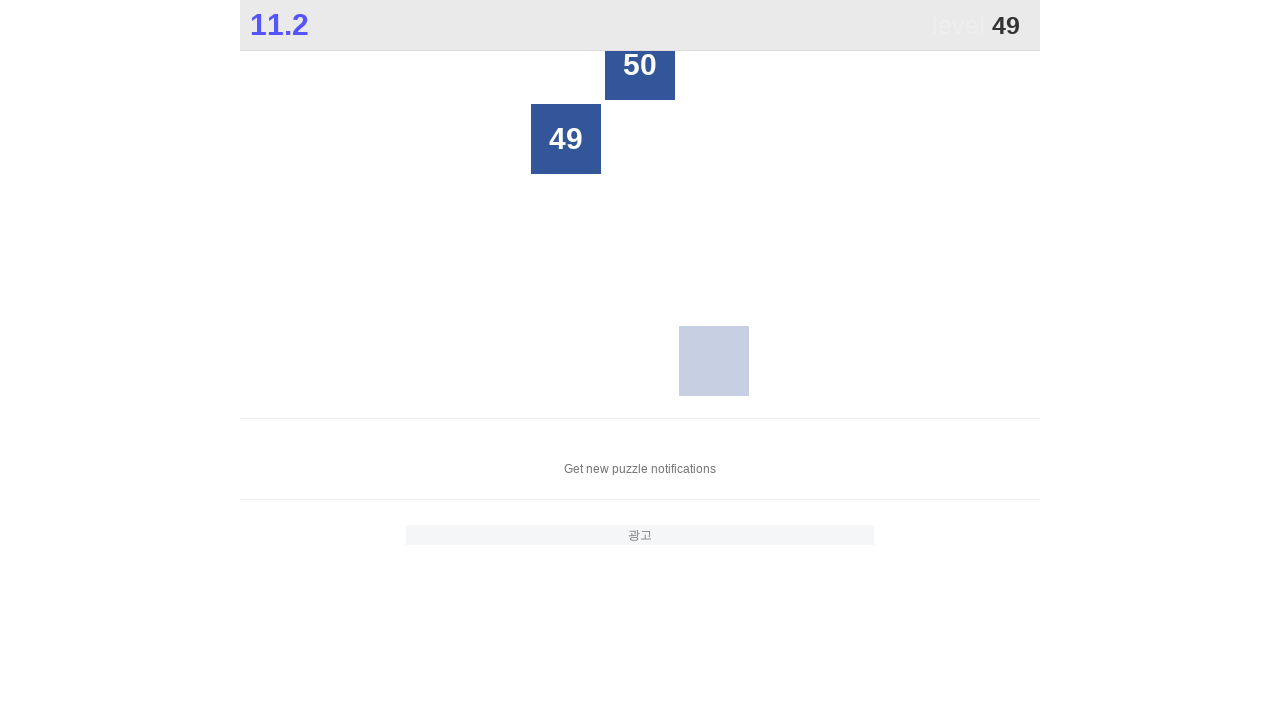

Clicked box with number 49 at (566, 139) on .grid >> nth=0 >> div >> nth=6
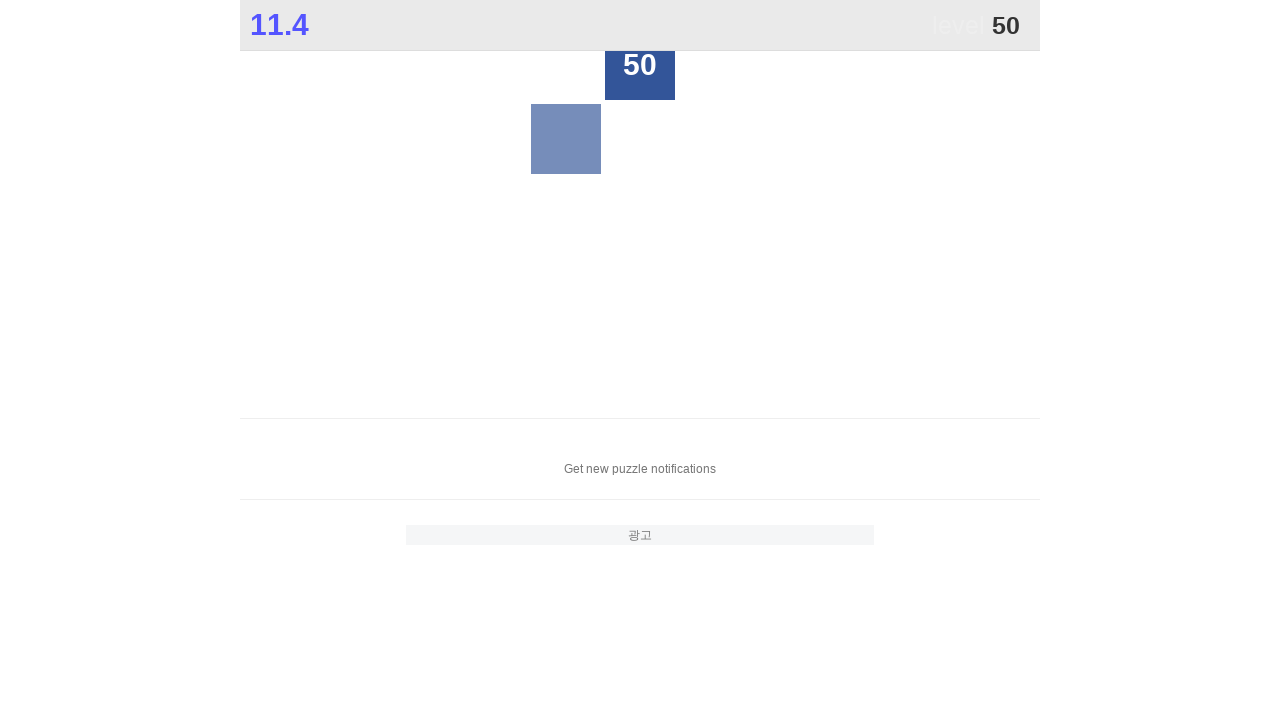

Clicked box with number 50 at (640, 65) on .grid >> nth=0 >> div >> nth=2
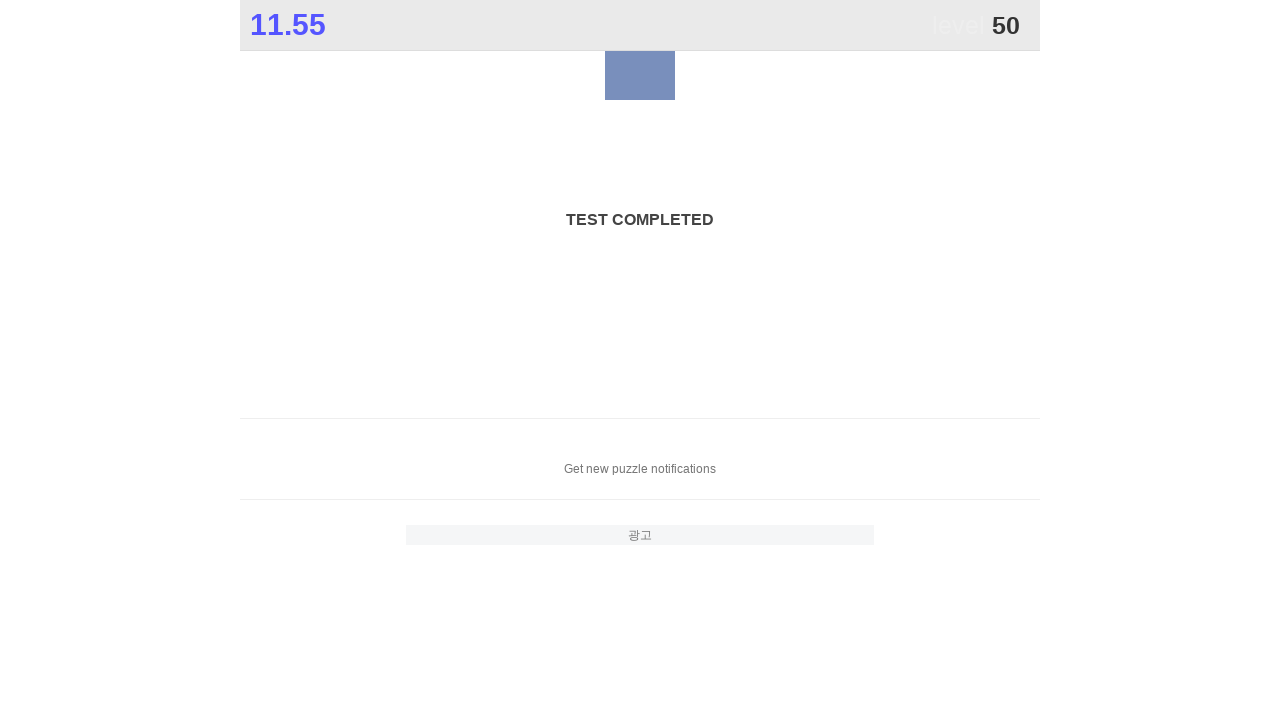

Waited 2 seconds to view final game result
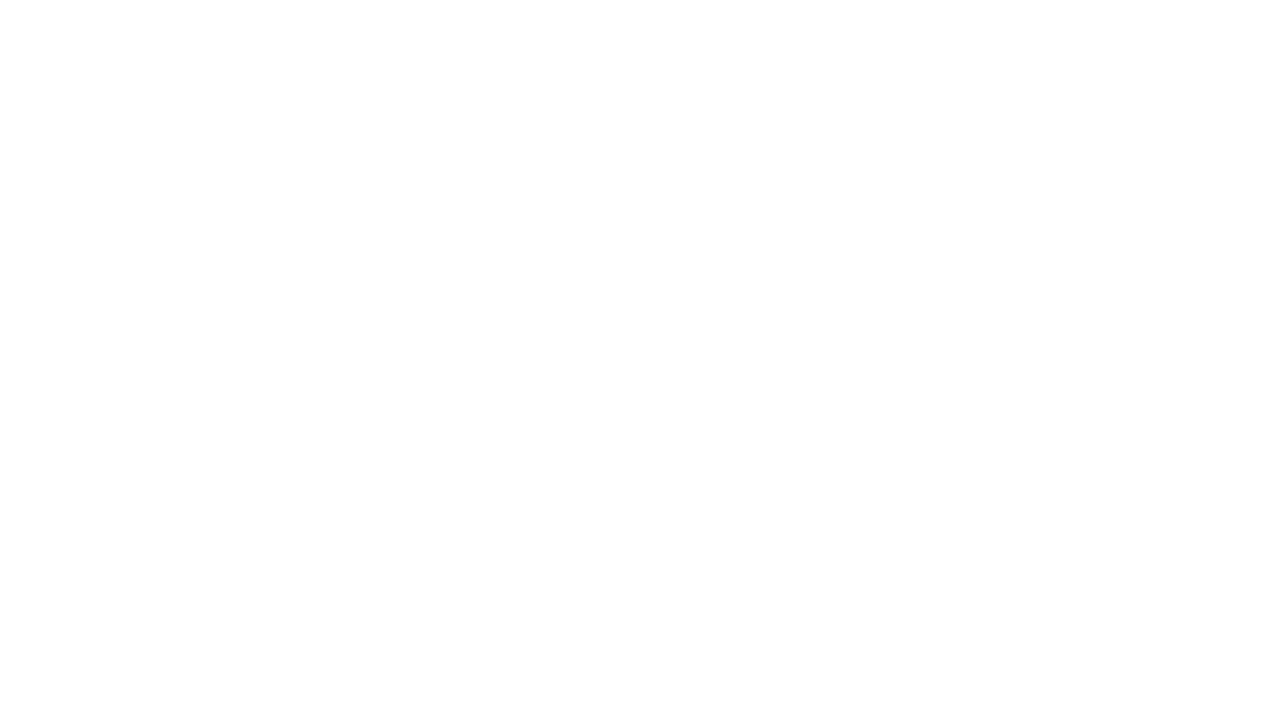

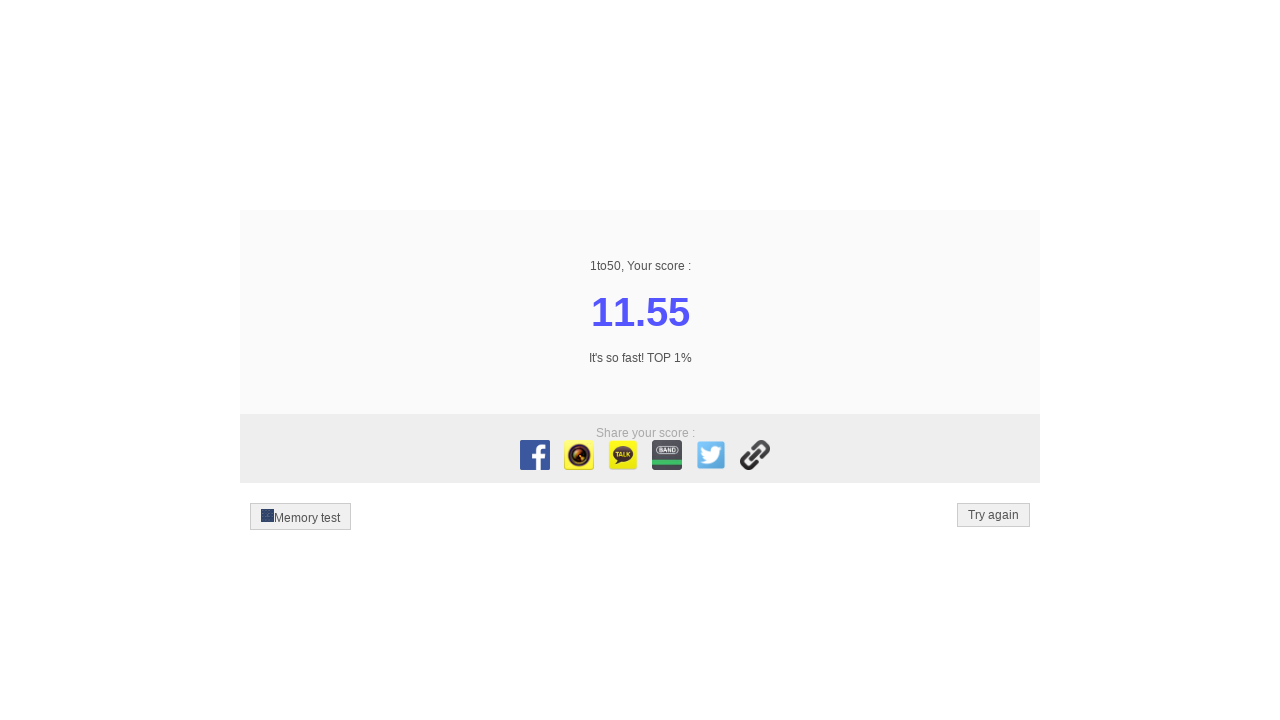